Tests the Add/Remove Elements functionality on the-internet.herokuapp.com by clicking a link to navigate to the feature page, then repeatedly adding elements by clicking a button and removing them by clicking the added elements.

Starting URL: http://the-internet.herokuapp.com/

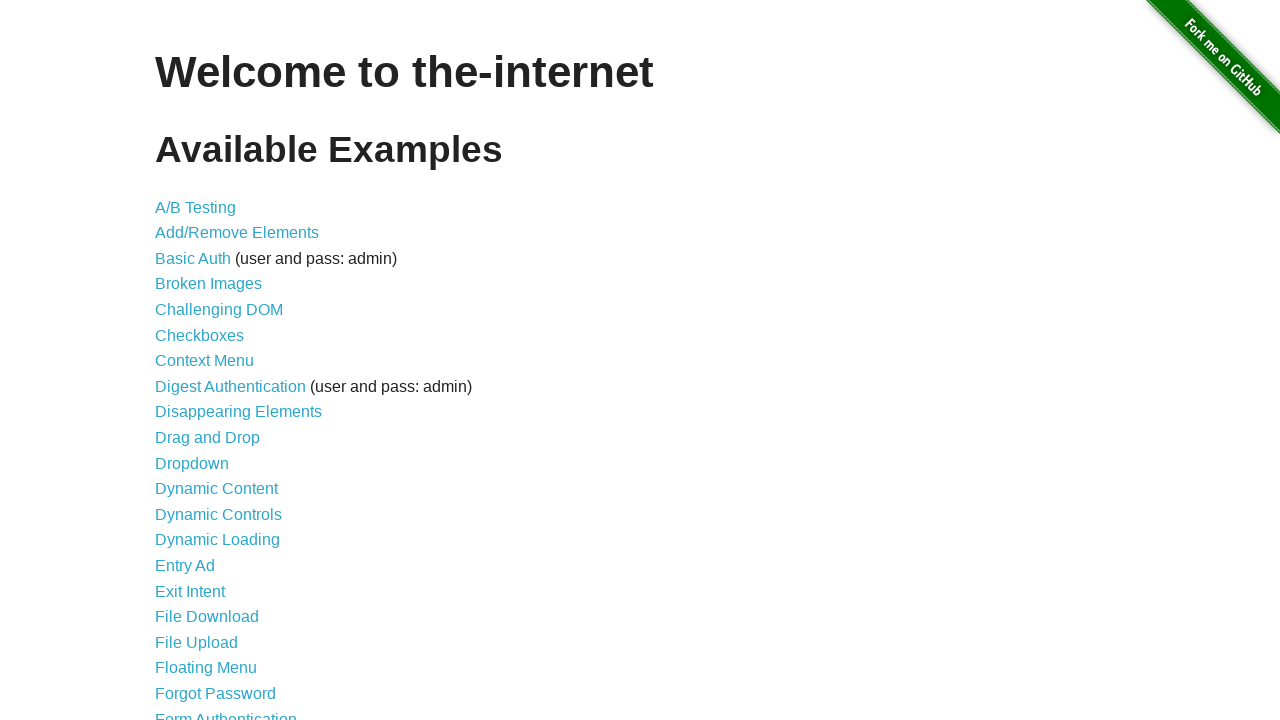

Clicked on Add/Remove Elements link to navigate to feature page at (237, 233) on text=Add/Remove Elements
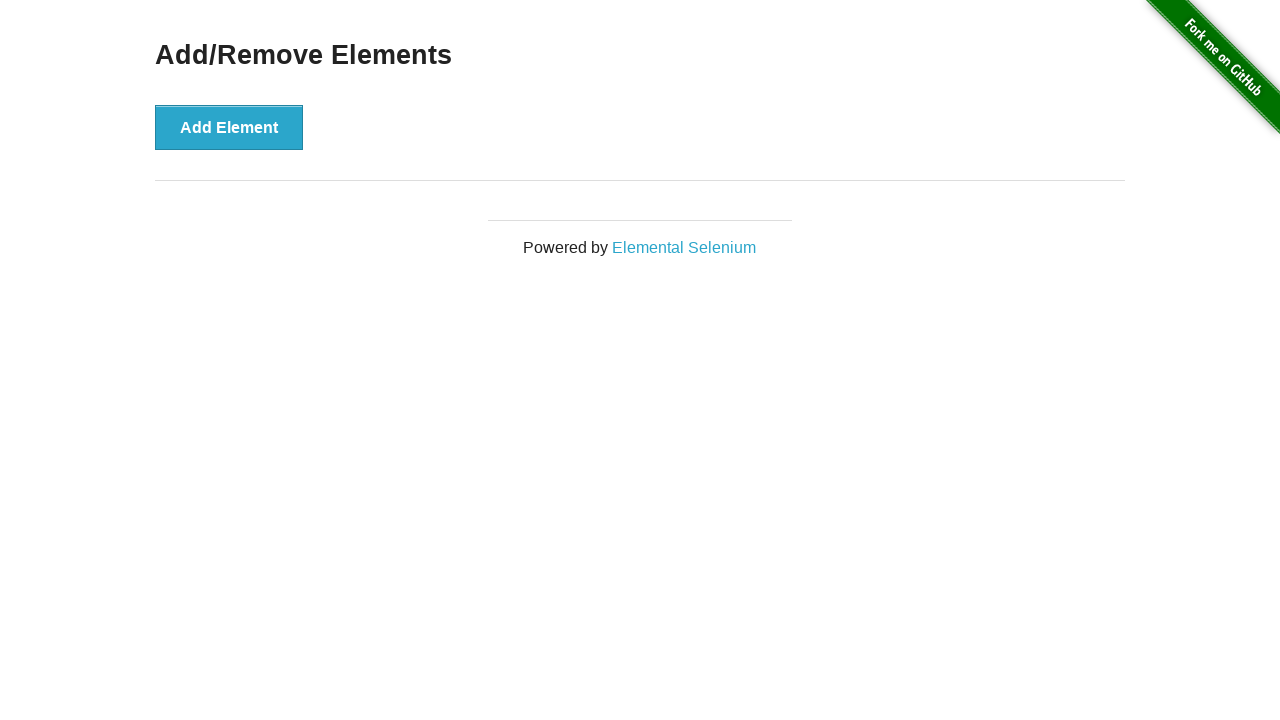

Added element 1 by clicking Add button at (229, 127) on .example > button
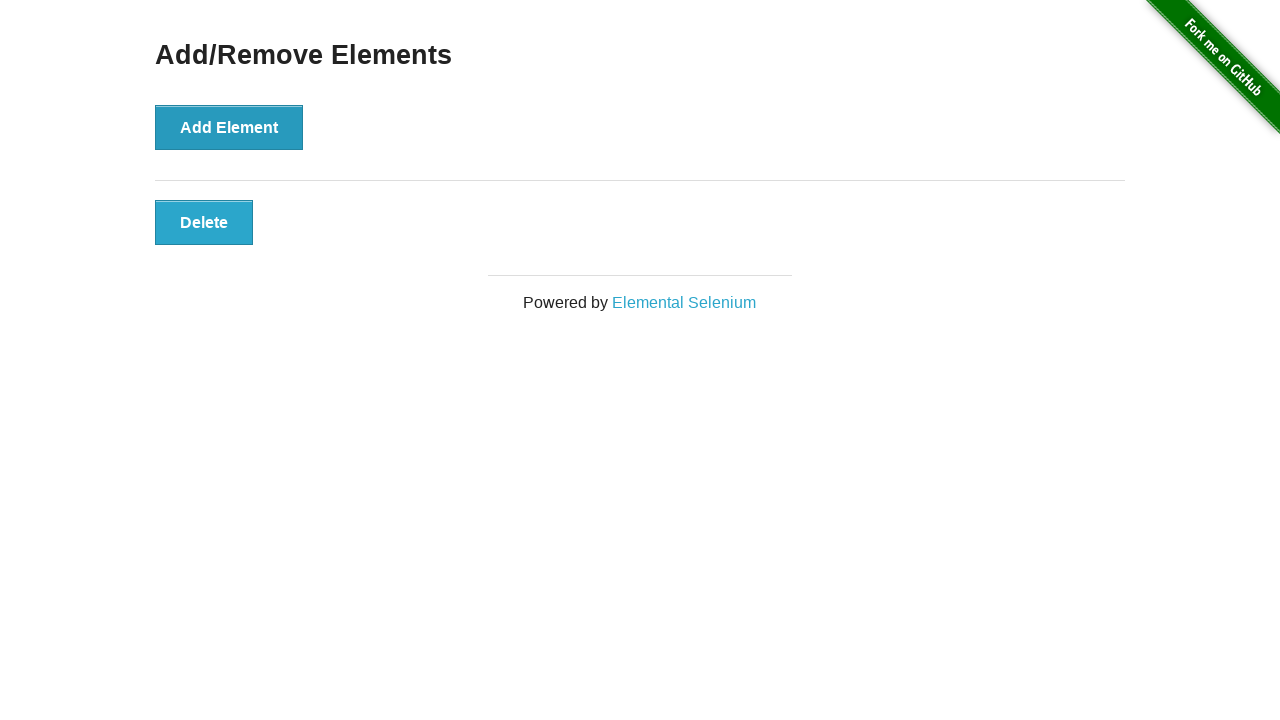

Added element 2 by clicking Add button at (229, 127) on .example > button
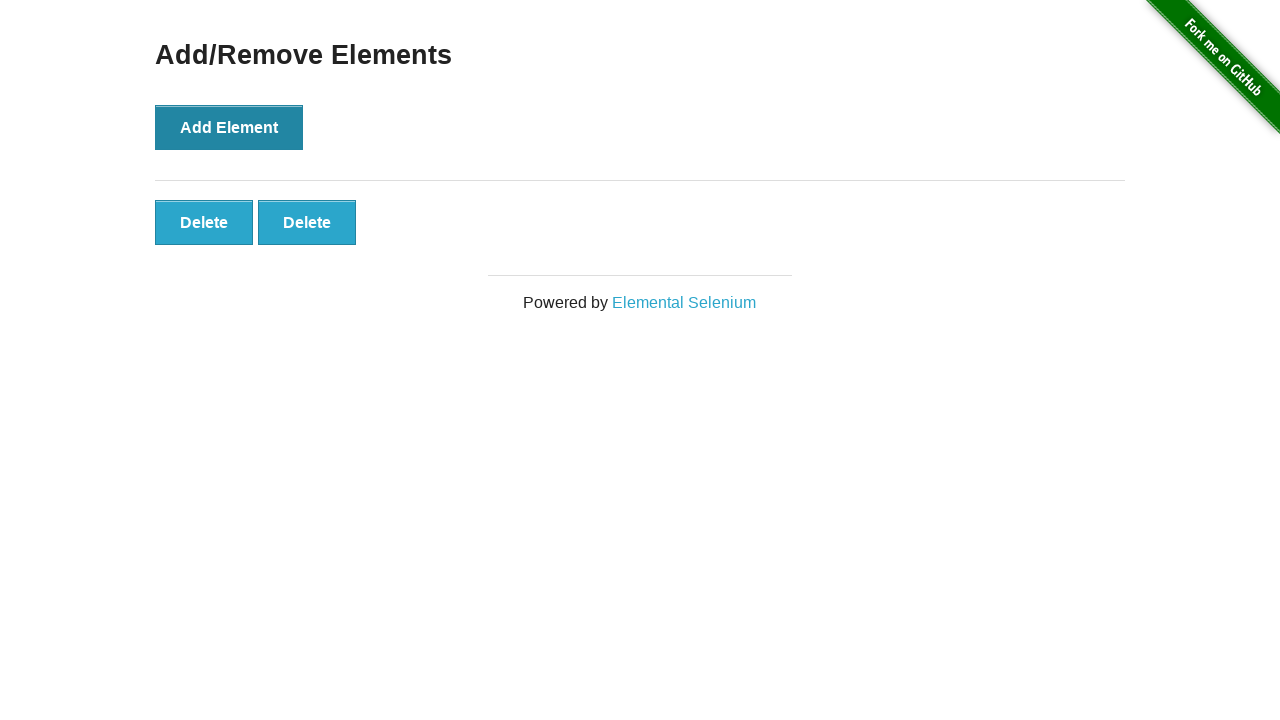

Added element 3 by clicking Add button at (229, 127) on .example > button
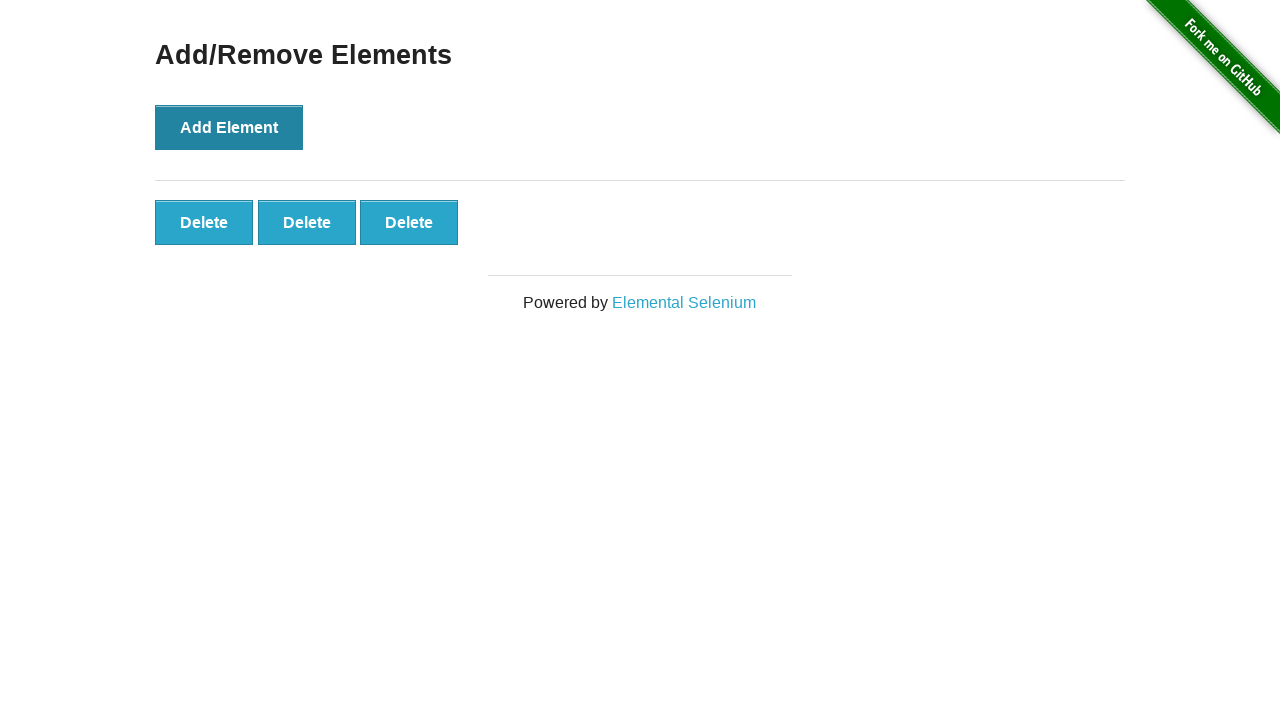

Added element 4 by clicking Add button at (229, 127) on .example > button
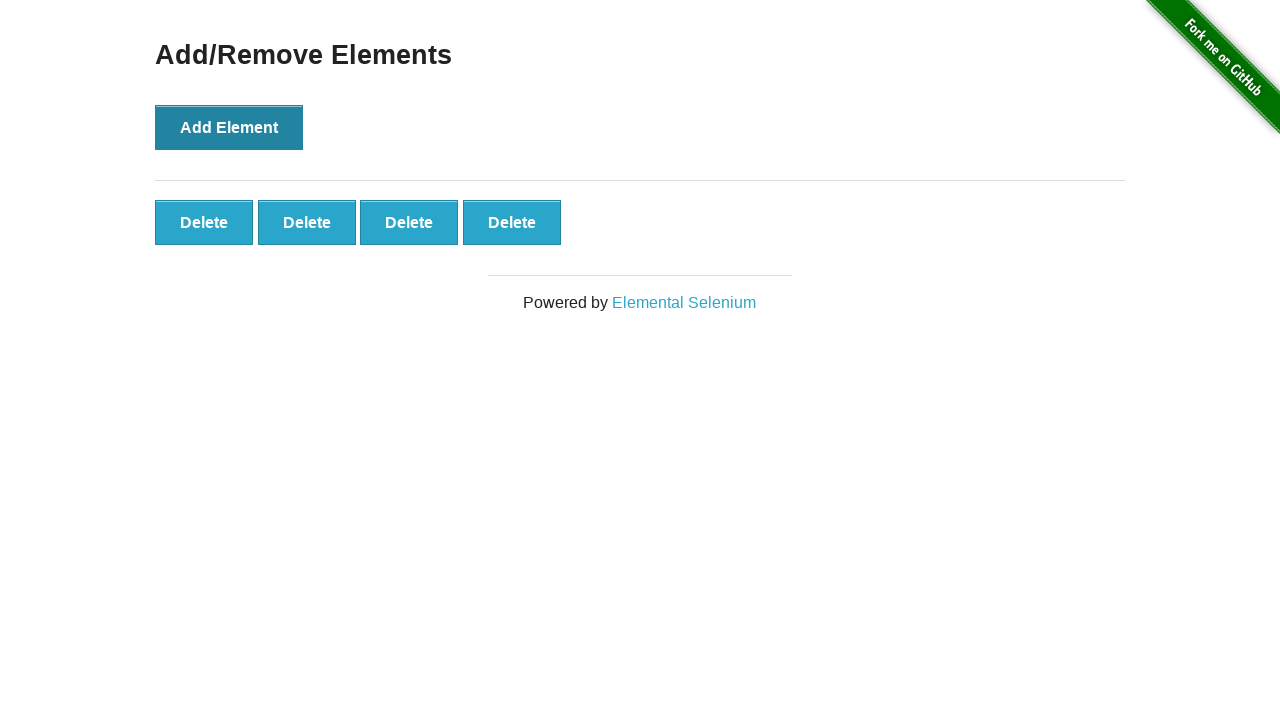

Added element 5 by clicking Add button at (229, 127) on .example > button
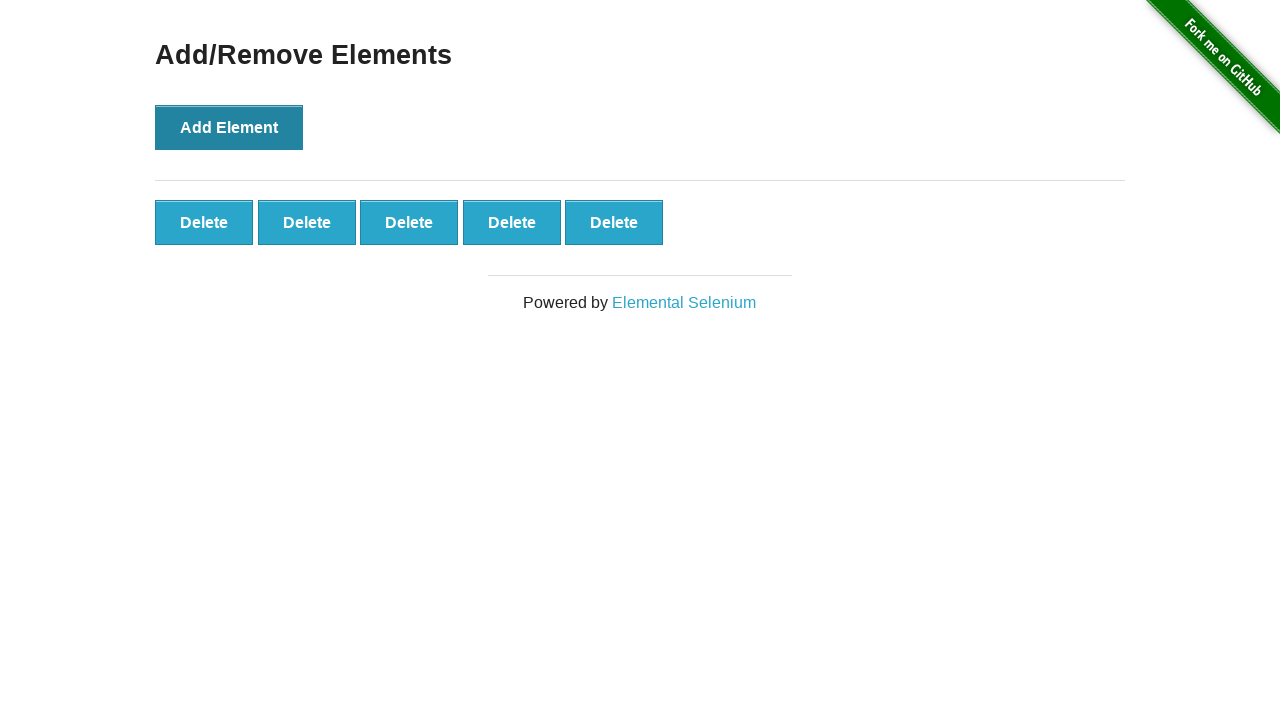

Removed element 1 by clicking on it at (204, 222) on .added-manually:nth-child(1)
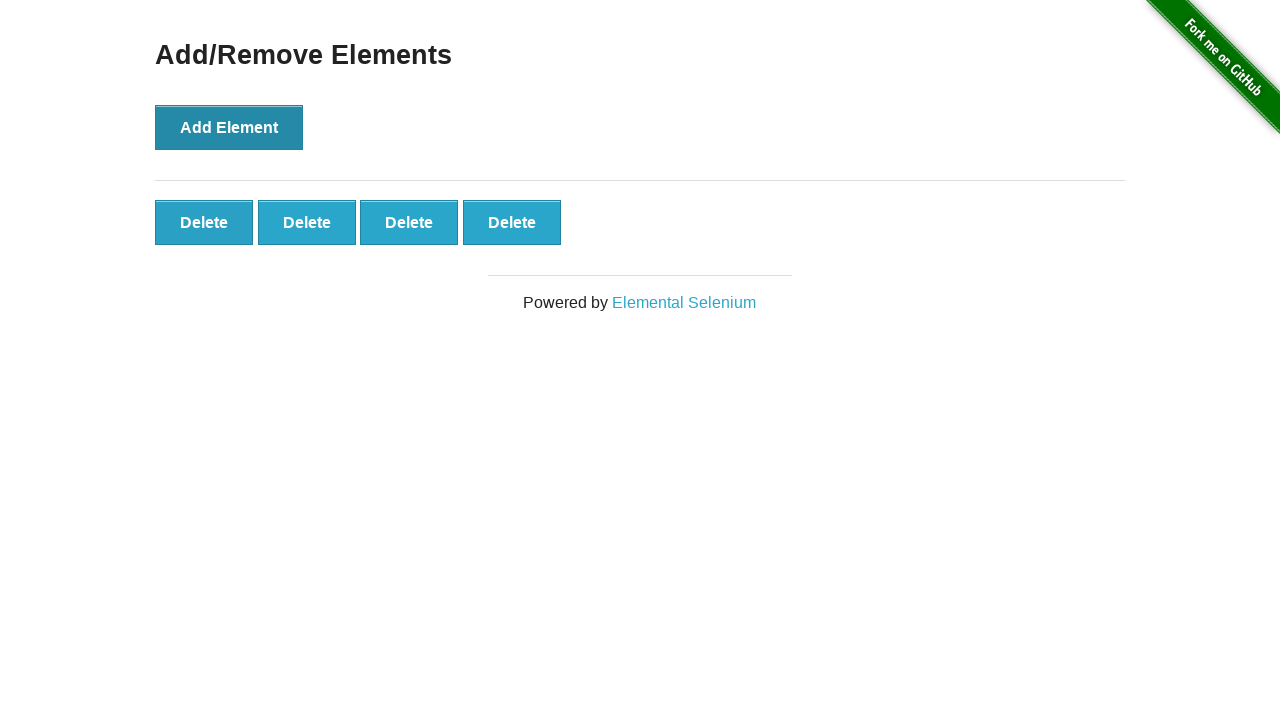

Removed element 2 by clicking on it at (204, 222) on .added-manually:nth-child(1)
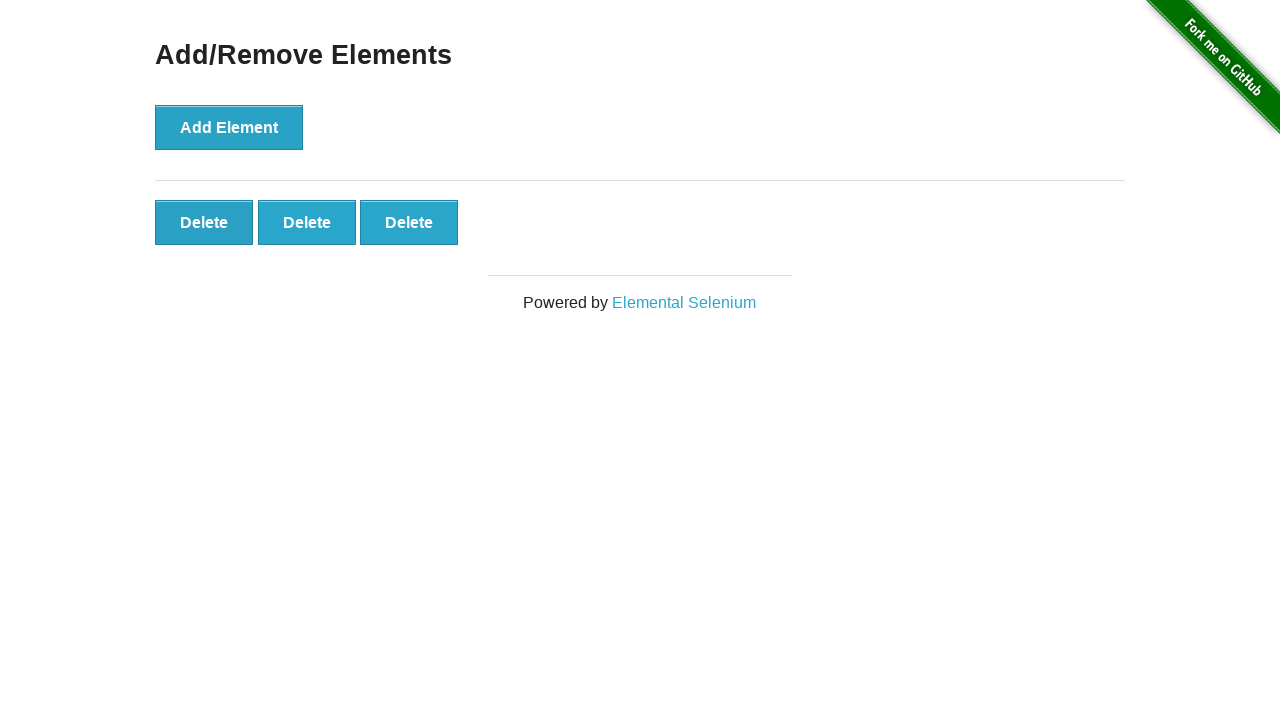

Removed element 3 by clicking on it at (204, 222) on .added-manually:nth-child(1)
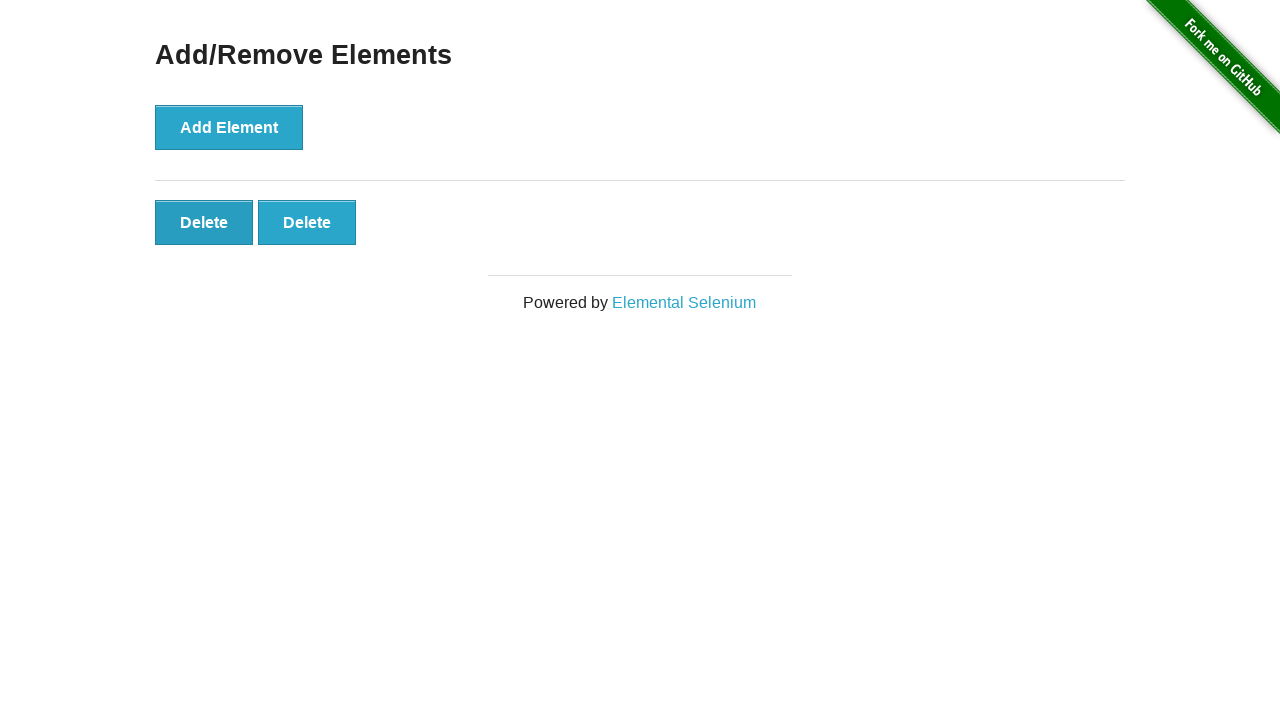

Removed element 4 by clicking on it at (204, 222) on .added-manually:nth-child(1)
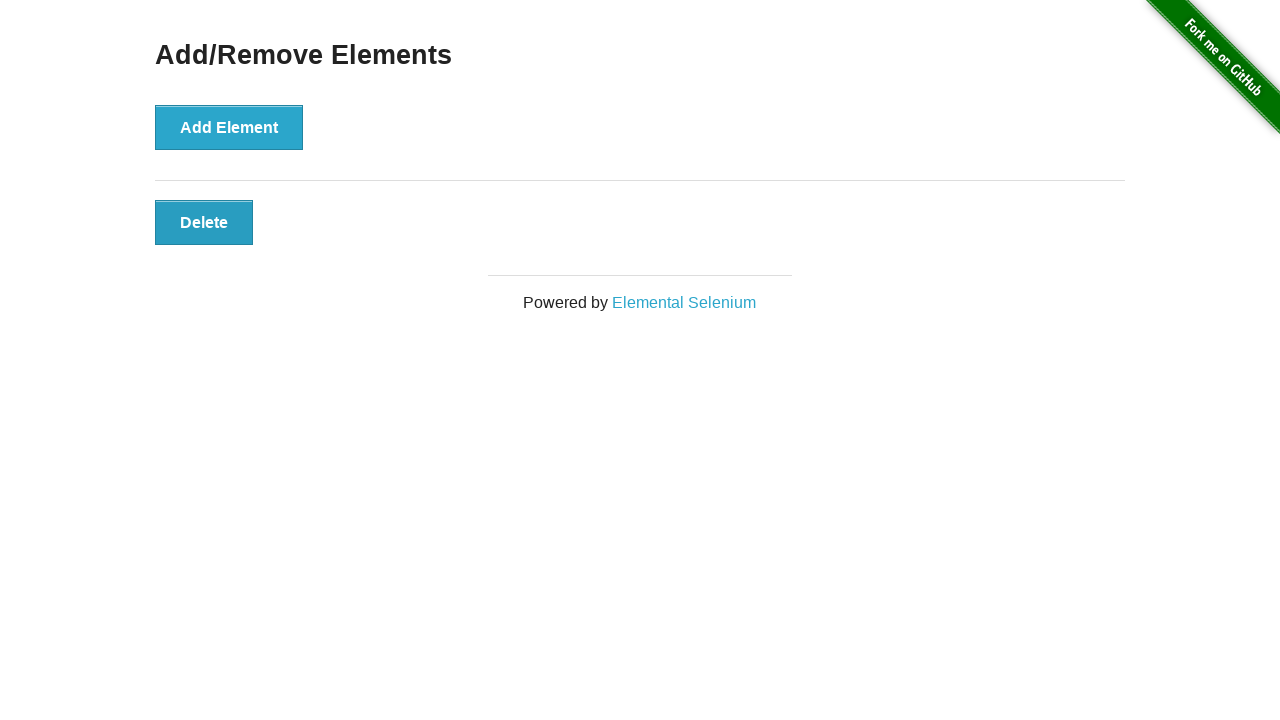

Removed element 5 by clicking on it at (204, 222) on .added-manually
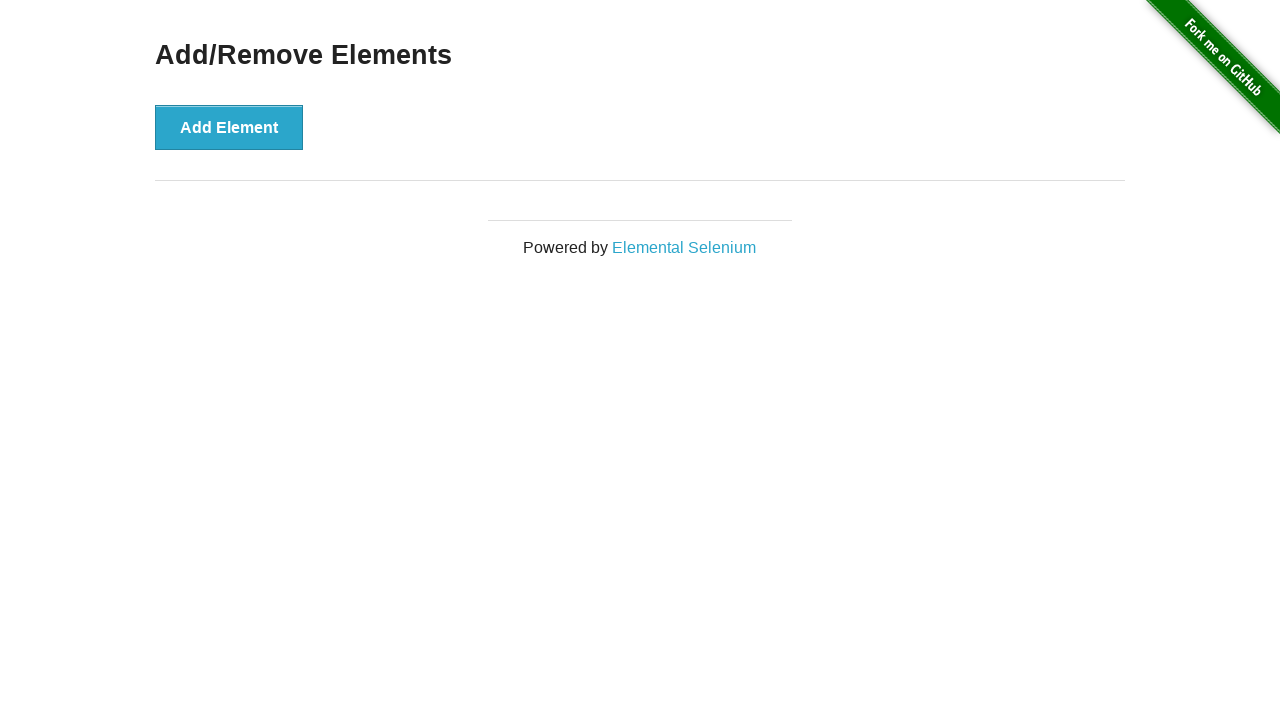

Added element 1 (second round) by clicking Add button at (229, 127) on .example > button
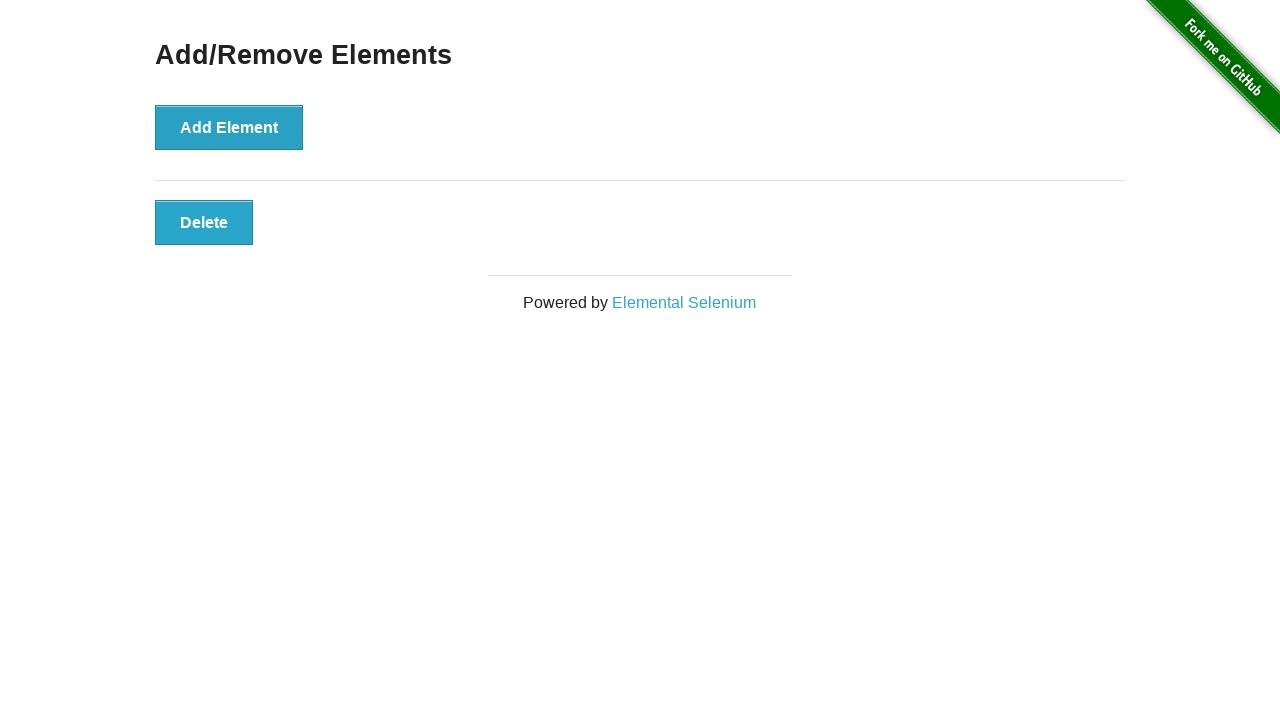

Added element 2 (second round) by clicking Add button at (229, 127) on .example > button
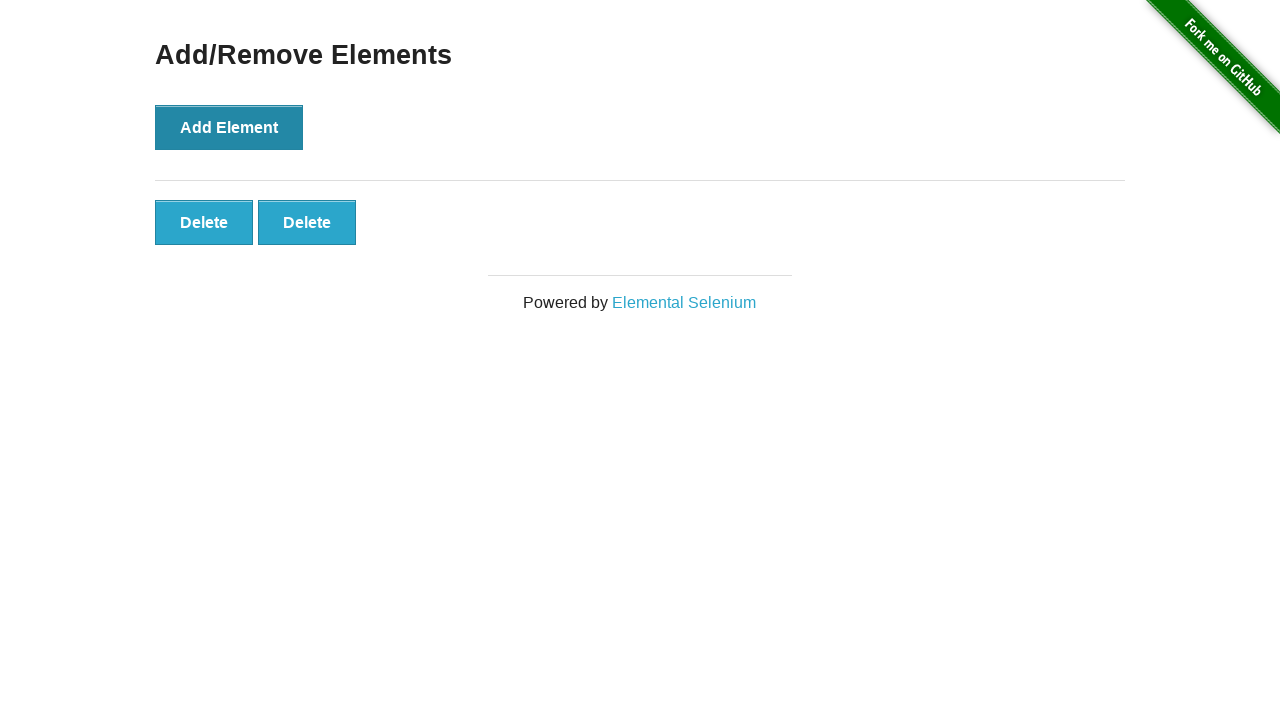

Added element 3 (second round) by clicking Add button at (229, 127) on .example > button
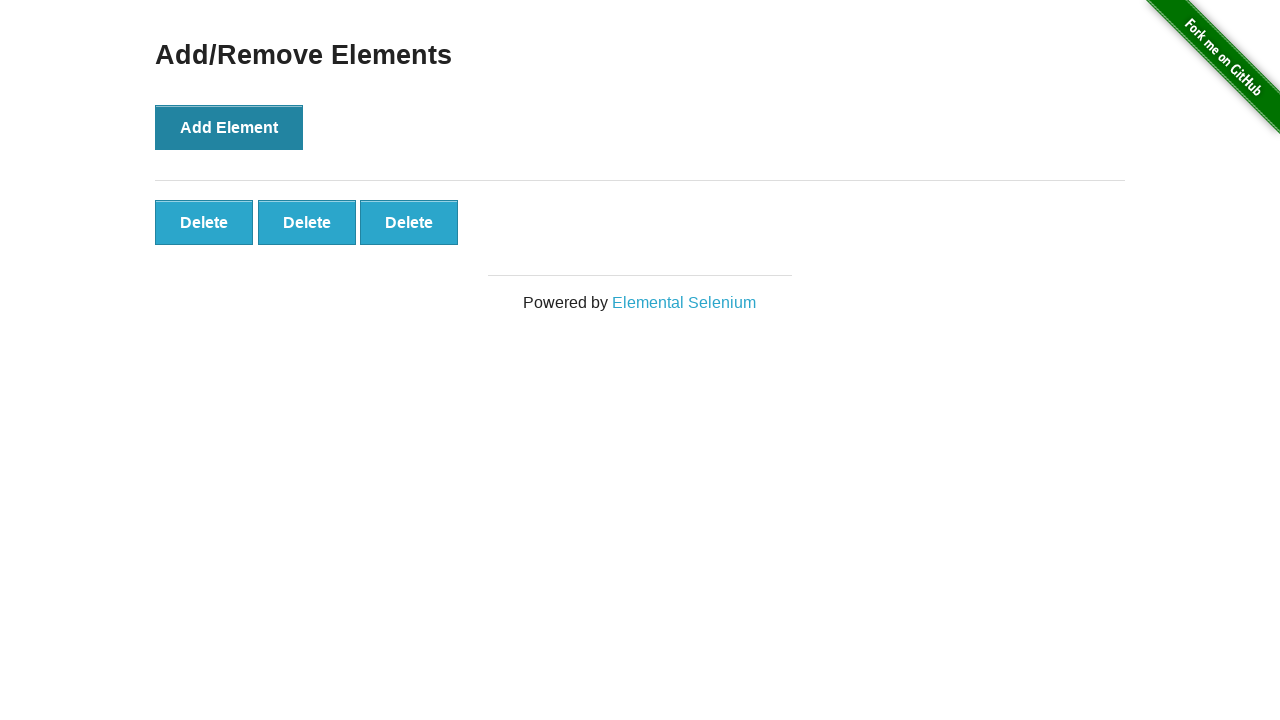

Added element 4 (second round) by clicking Add button at (229, 127) on .example > button
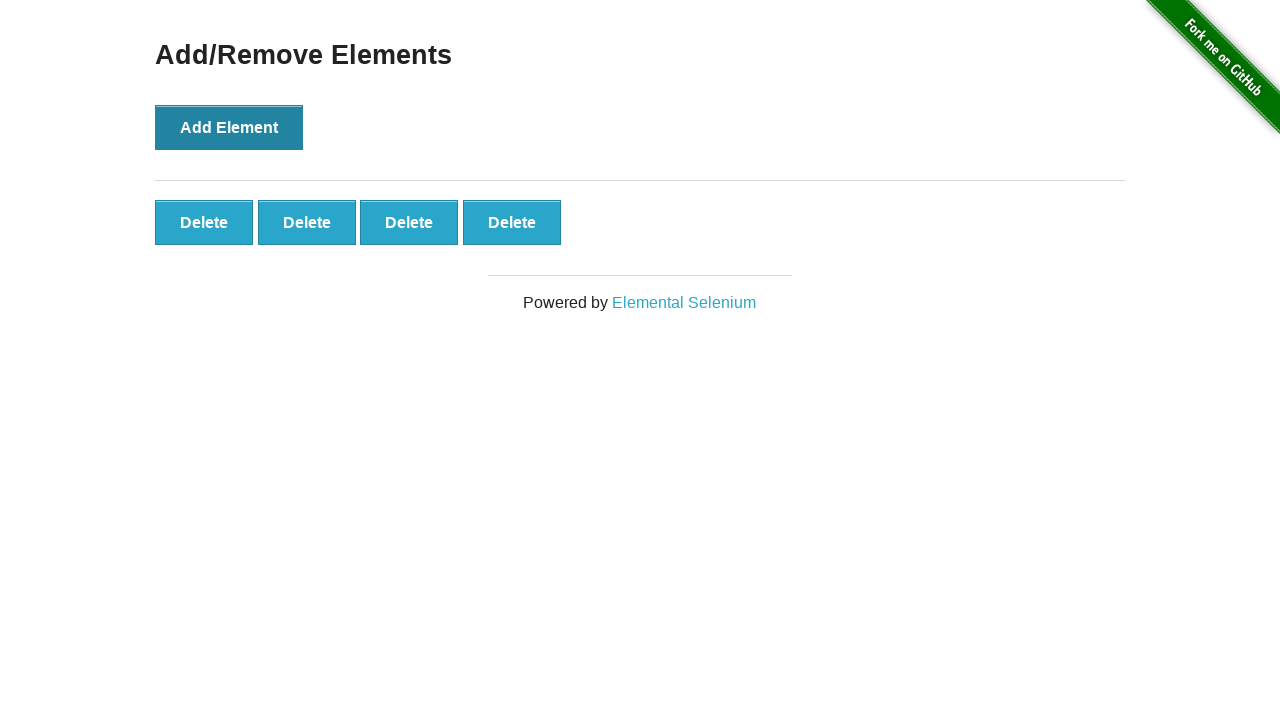

Added element 5 (second round) by clicking Add button at (229, 127) on .example > button
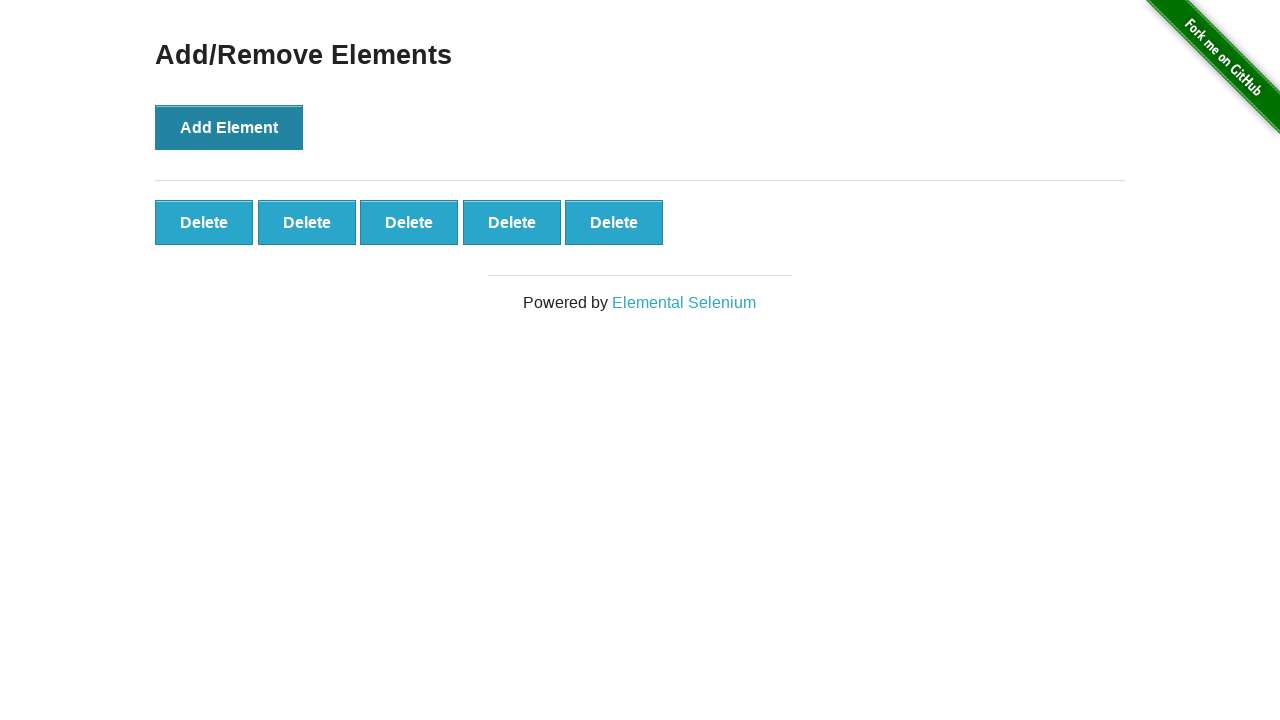

Removed element 1 (second round) by clicking on it at (204, 222) on .added-manually:nth-child(1)
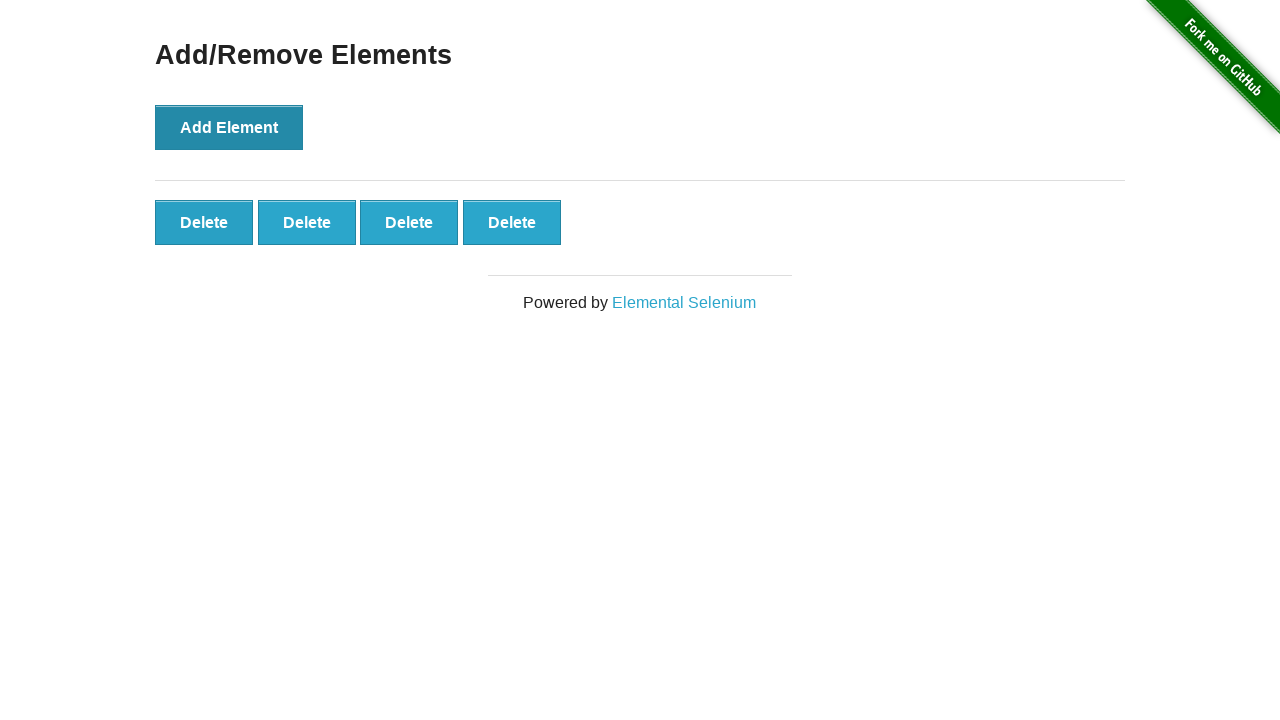

Removed element 2 (second round) by clicking on it at (204, 222) on .added-manually:nth-child(1)
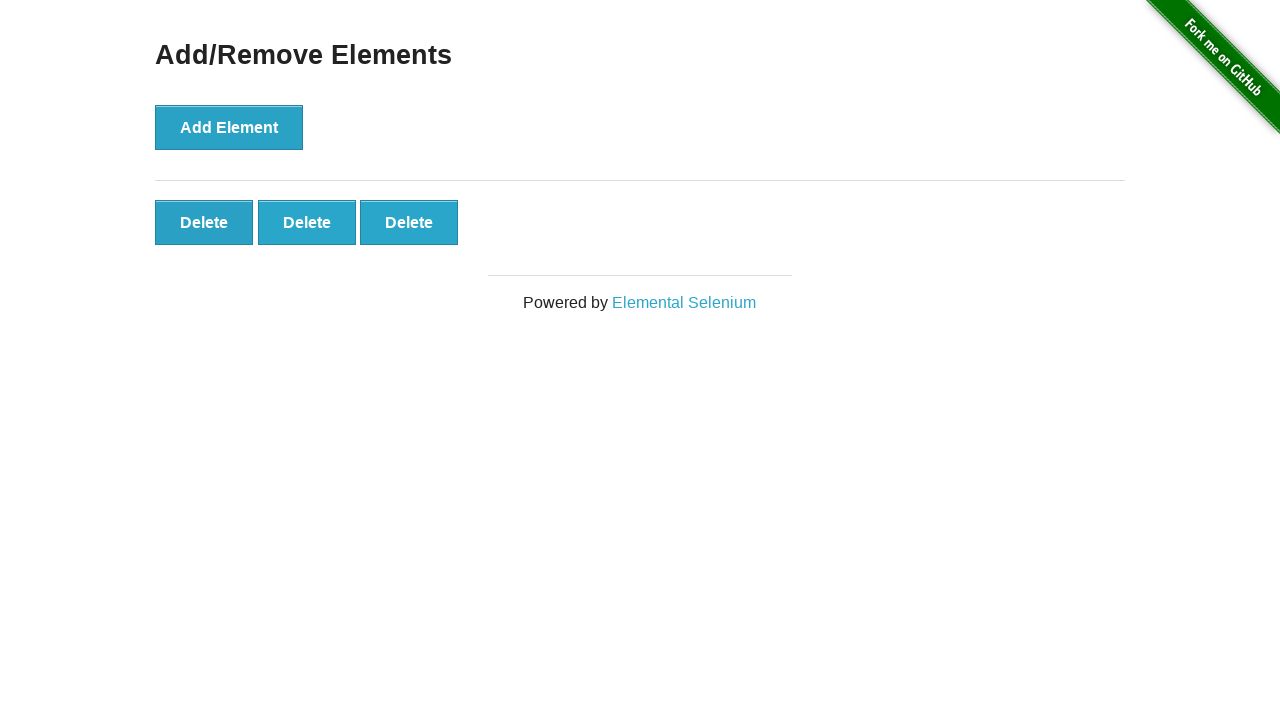

Removed element 3 (second round) by clicking on it at (204, 222) on .added-manually:nth-child(1)
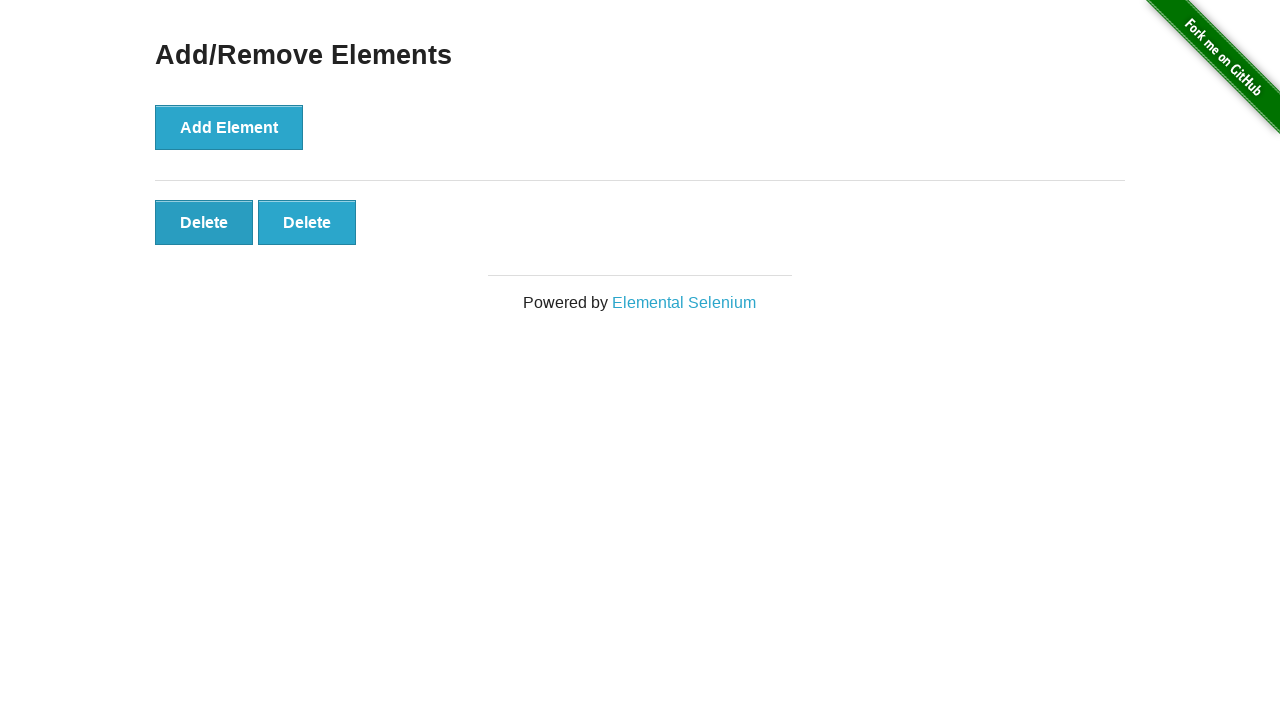

Removed element 4 (second round) by clicking on it at (204, 222) on .added-manually:nth-child(1)
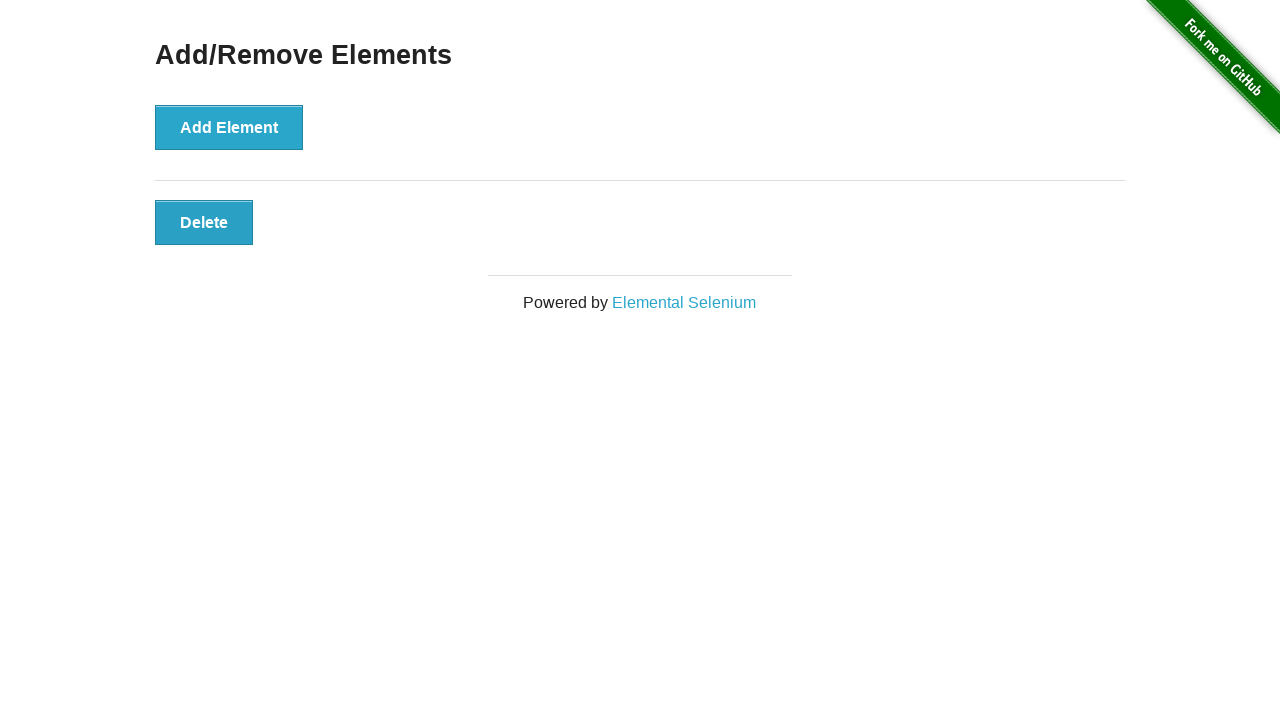

Removed element 5 (second round) by clicking on it at (204, 222) on .added-manually
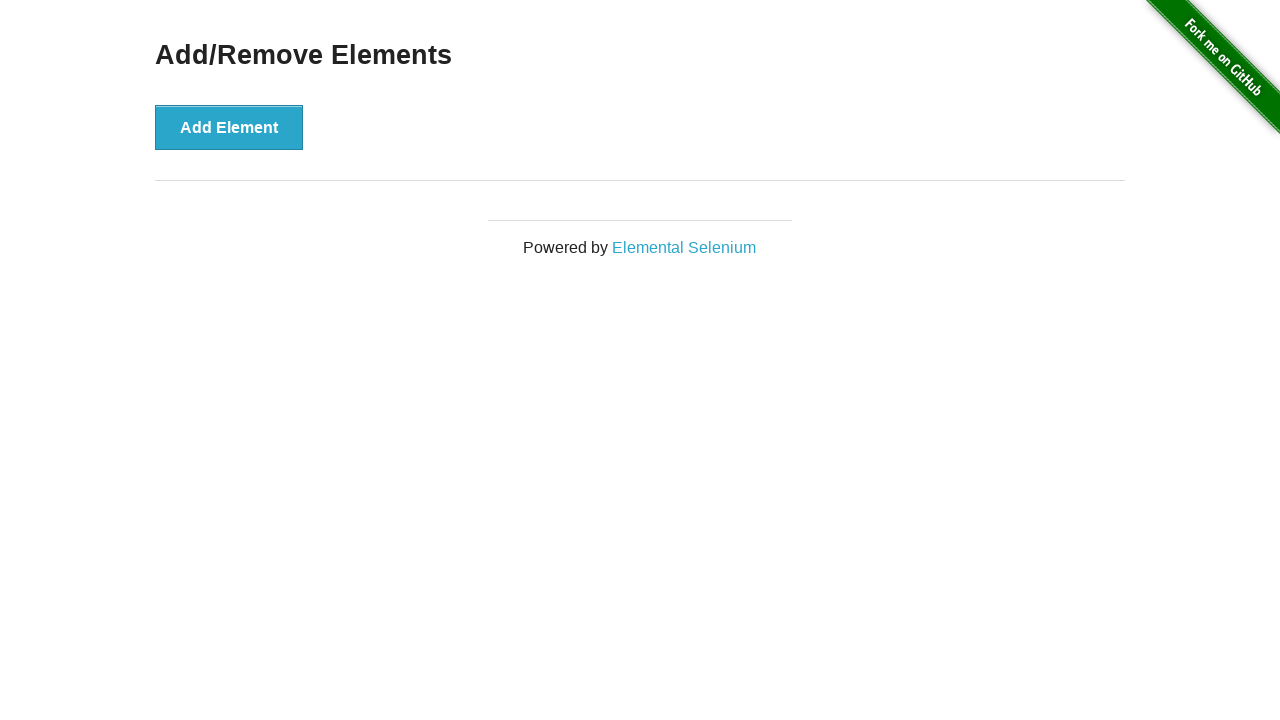

Added element 1 (third round) by clicking Add button at (229, 127) on .example > button
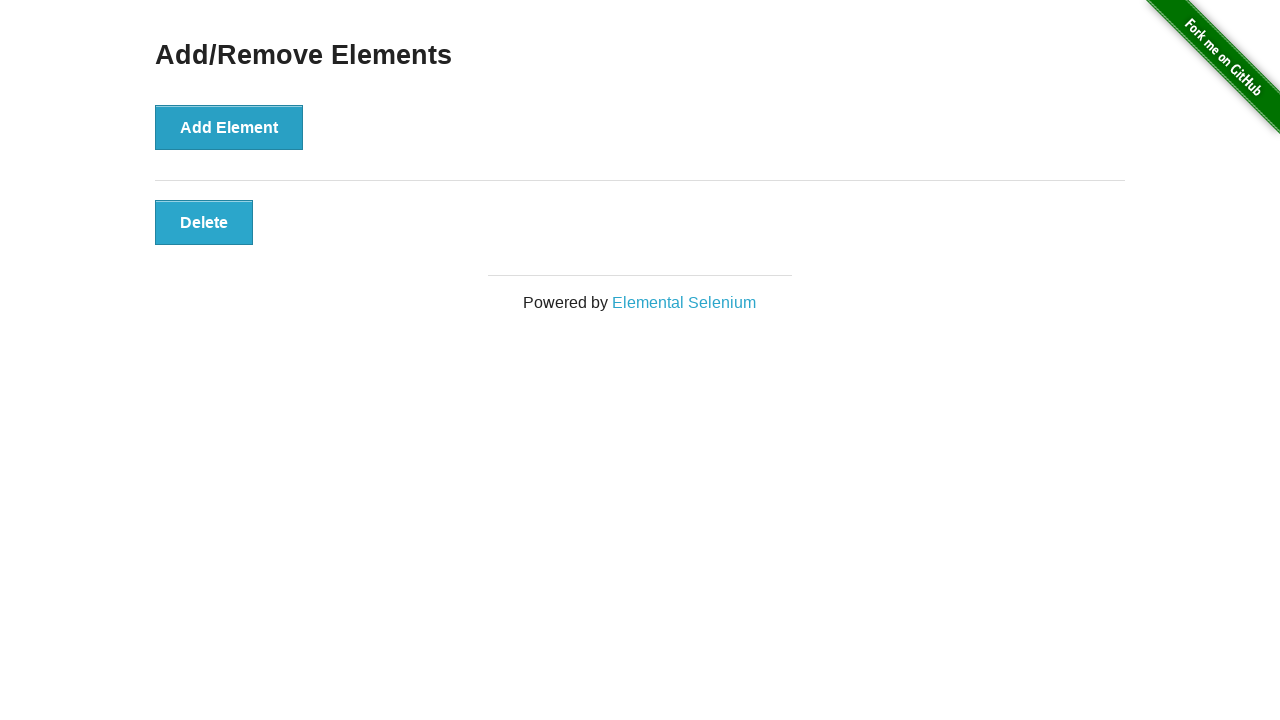

Added element 2 (third round) by clicking Add button at (229, 127) on .example > button
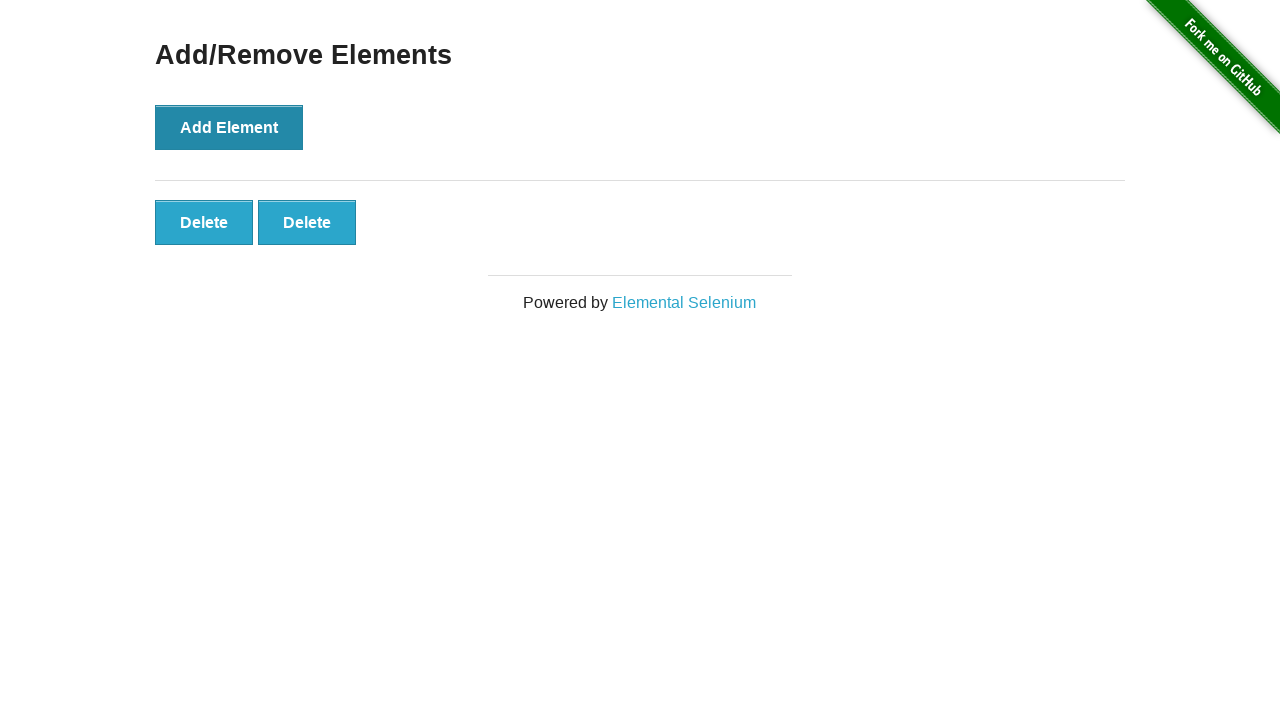

Added element 3 (third round) by clicking Add button at (229, 127) on .example > button
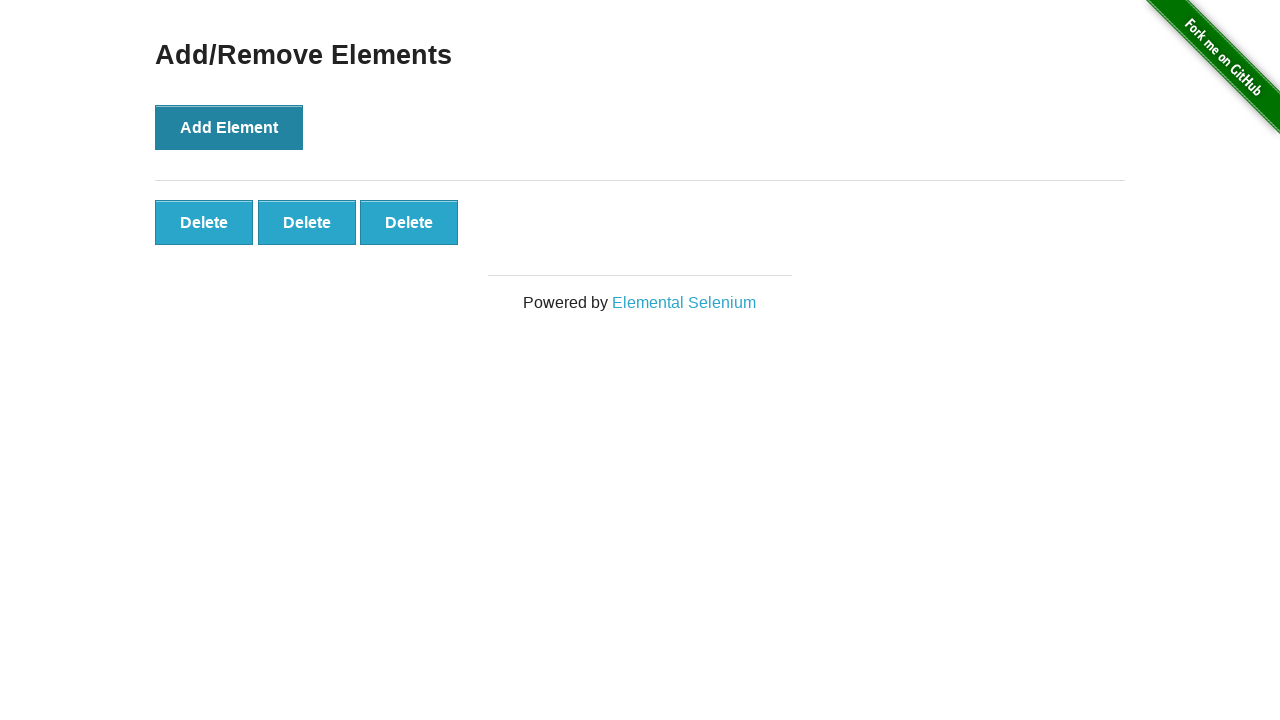

Added element 4 (third round) by clicking Add button at (229, 127) on .example > button
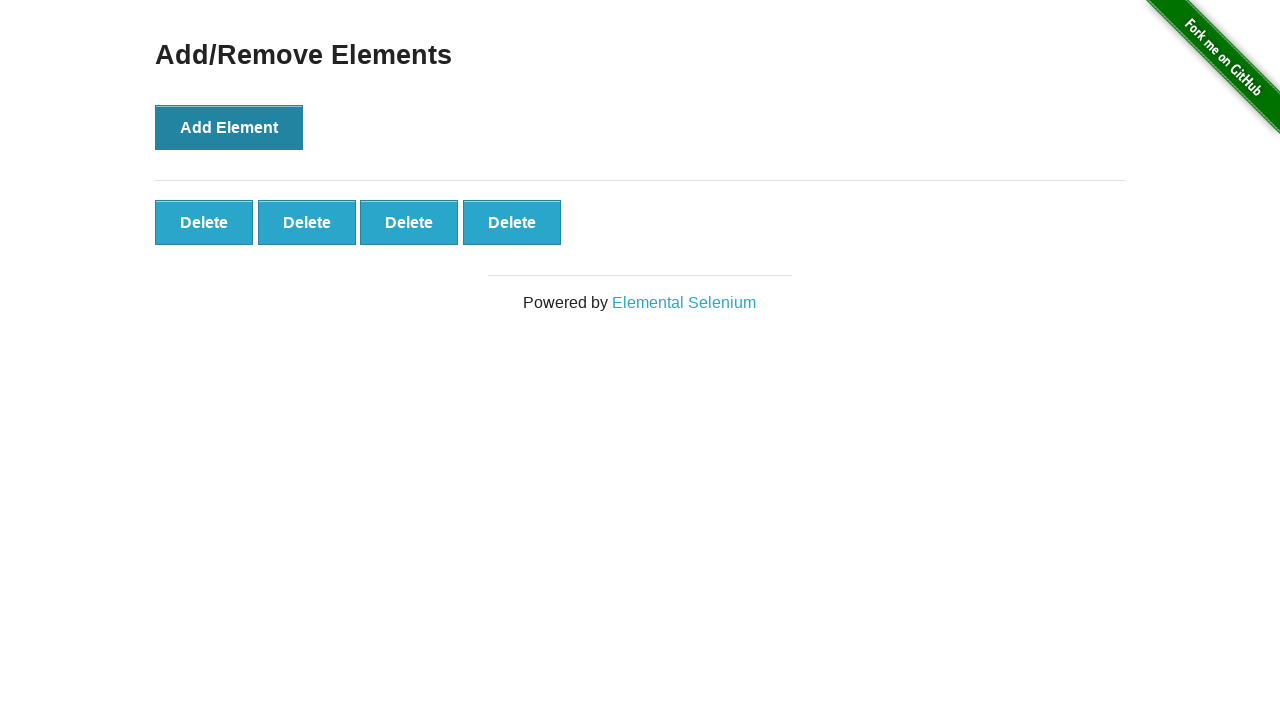

Added element 5 (third round) by clicking Add button at (229, 127) on .example > button
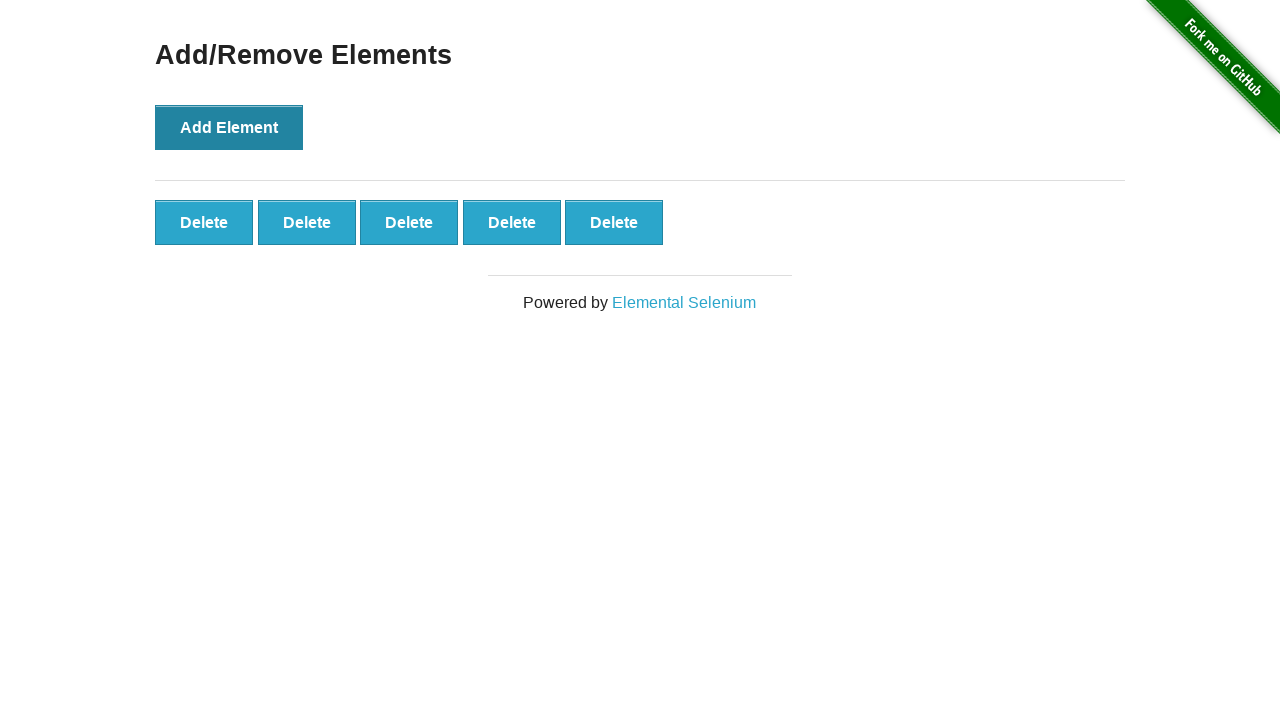

Removed element 1 (third round) by clicking on it at (204, 222) on .added-manually:nth-child(1)
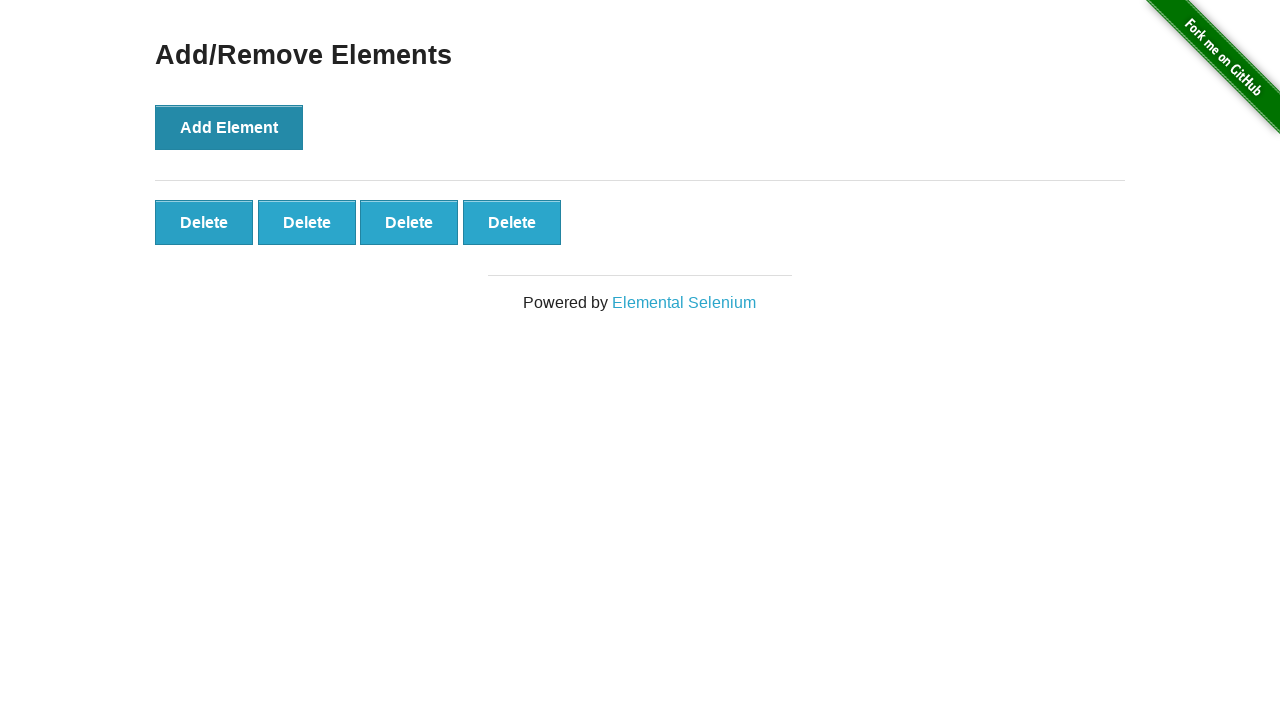

Removed element 2 (third round) by clicking on it at (204, 222) on .added-manually:nth-child(1)
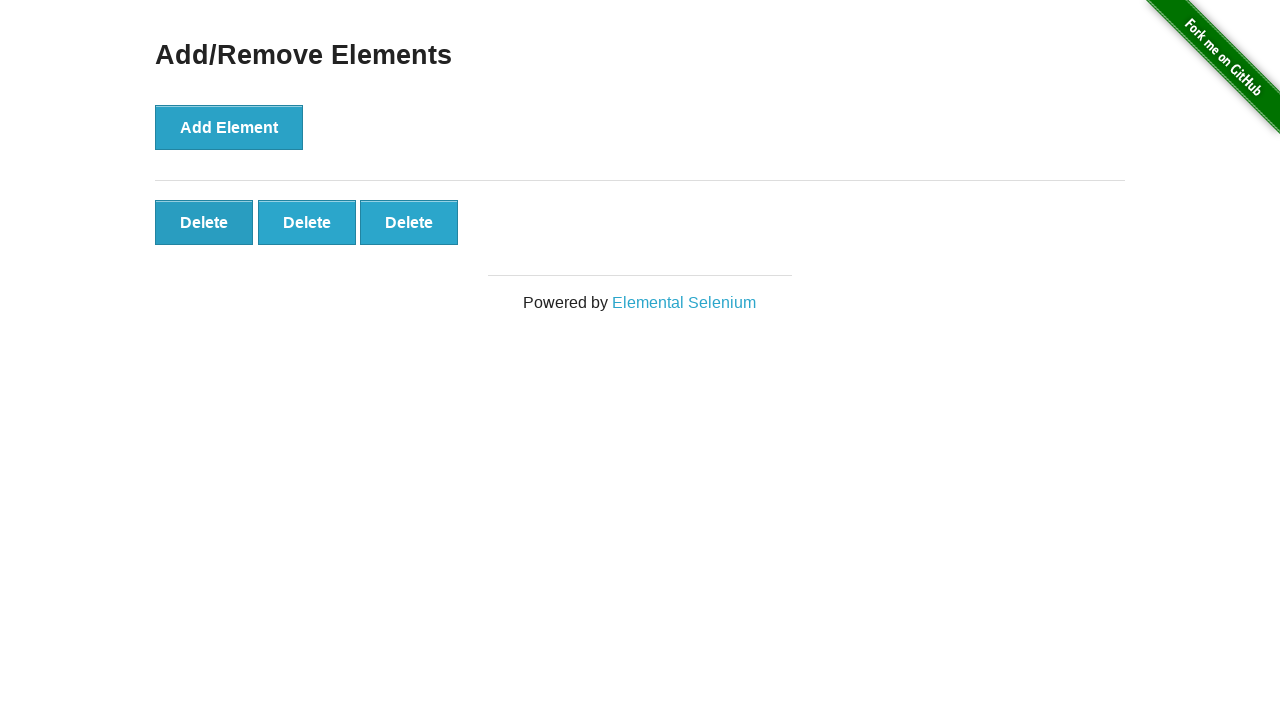

Removed element 3 (third round) by clicking on it at (204, 222) on .added-manually:nth-child(1)
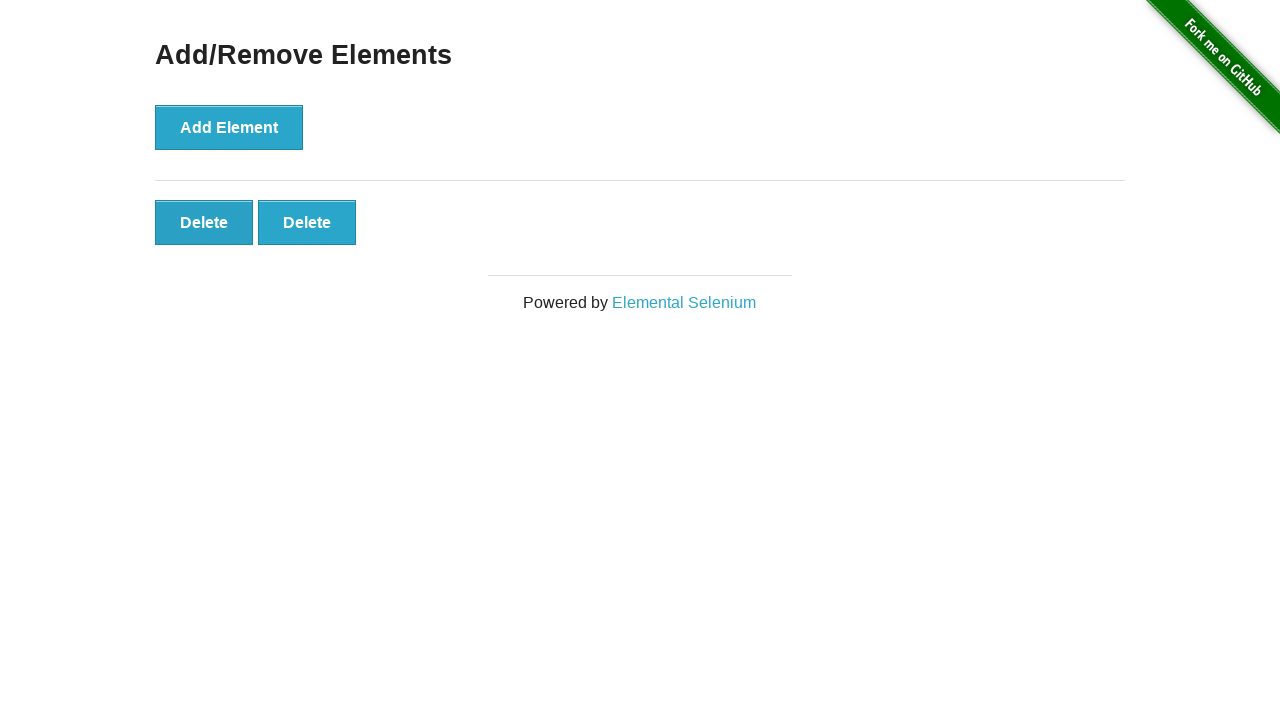

Removed element 4 (third round) by clicking on it at (204, 222) on .added-manually:nth-child(1)
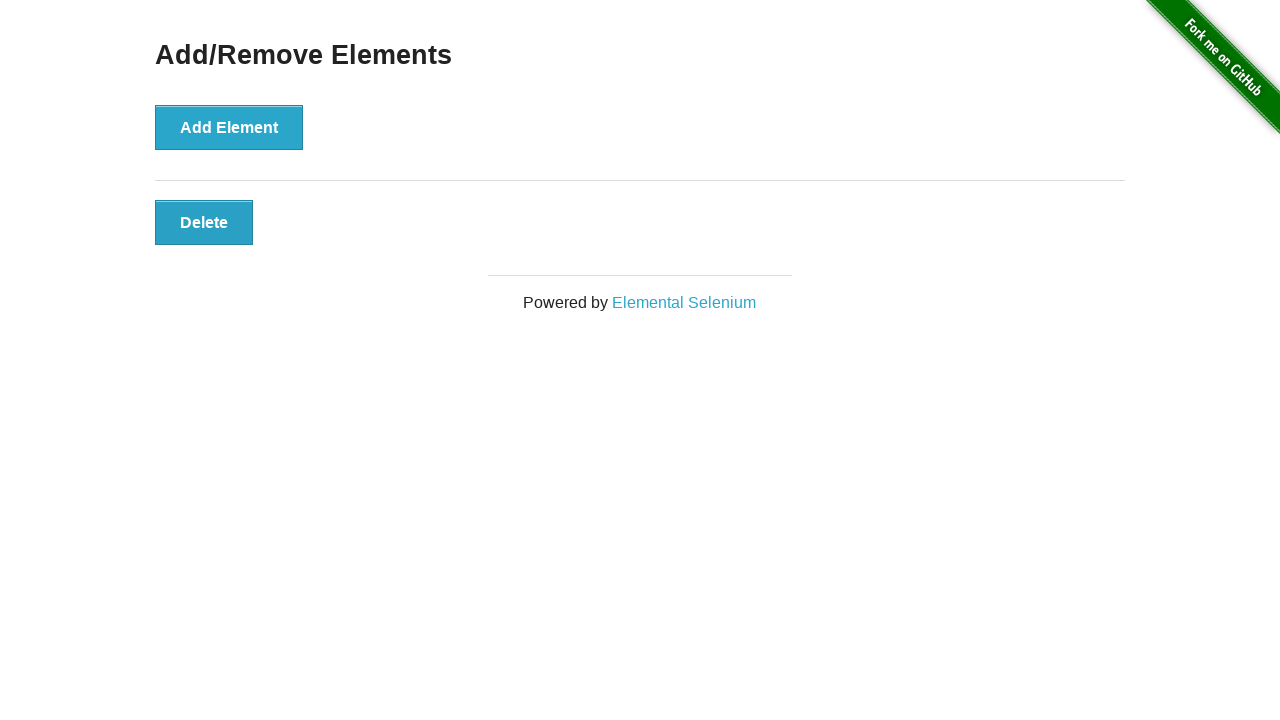

Removed element 5 (third round) by clicking on it at (204, 222) on .added-manually
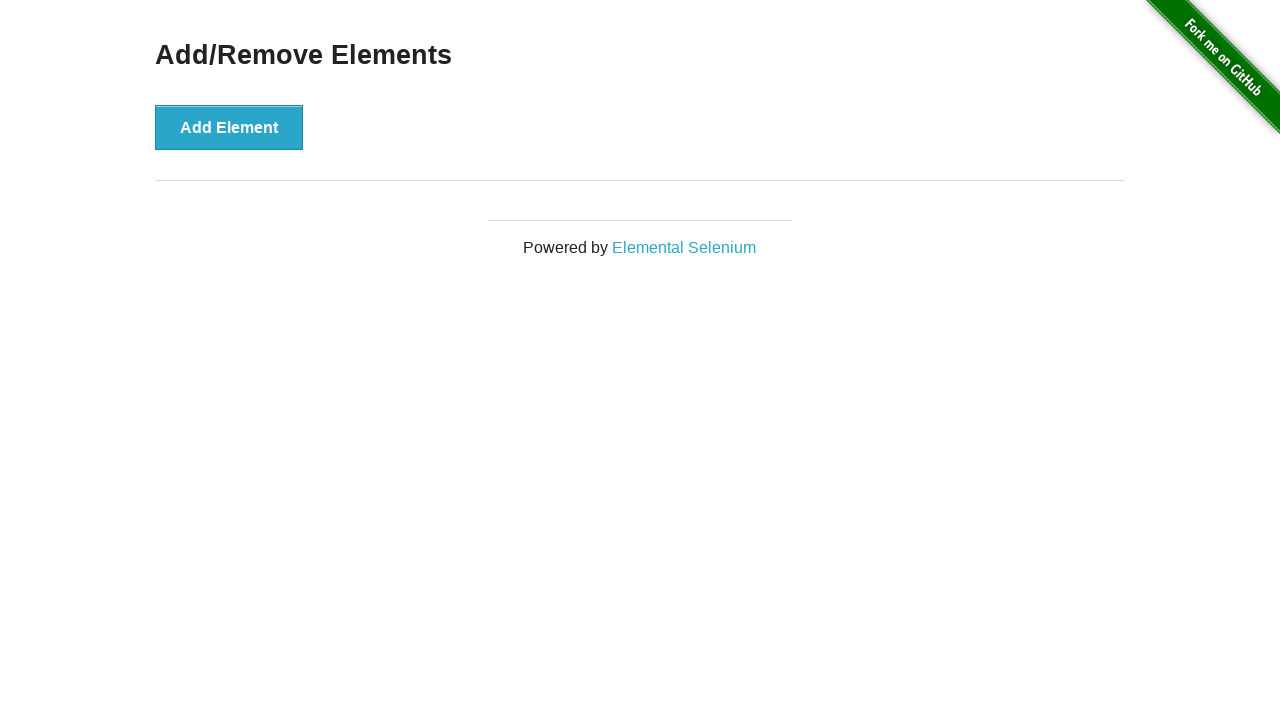

Added element 1 (fourth round) by clicking Add button at (229, 127) on .example > button
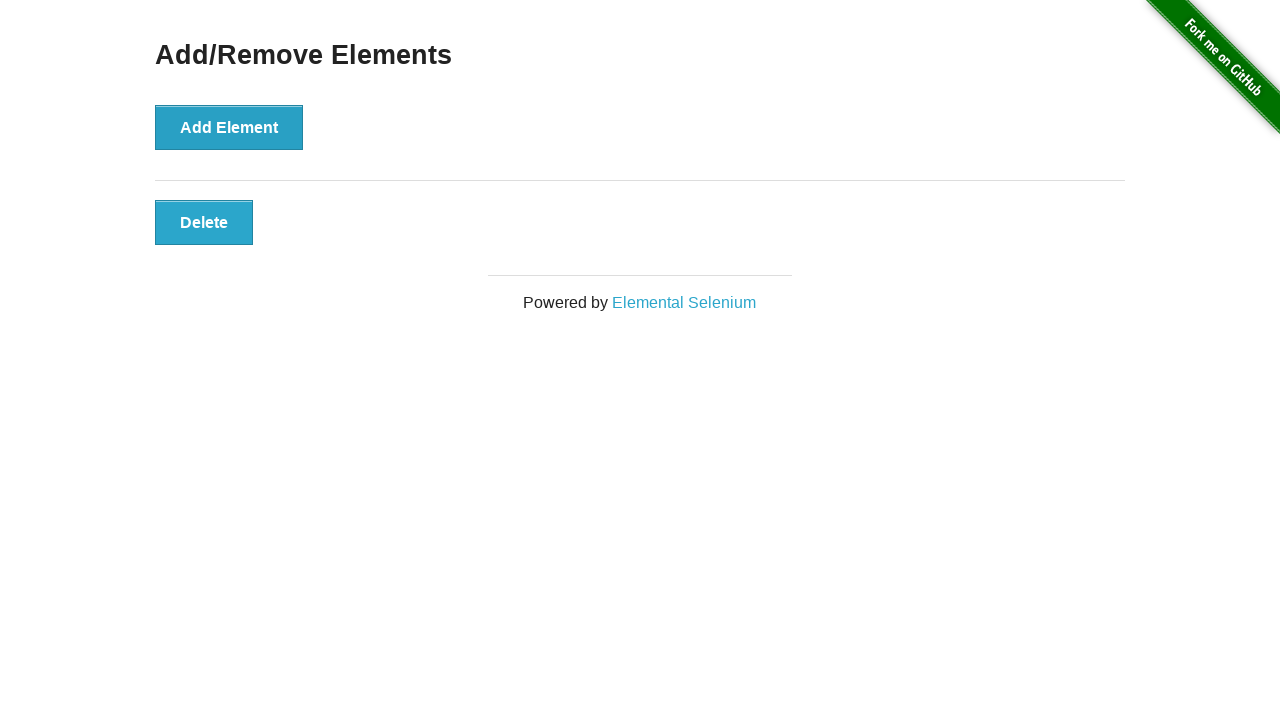

Added element 2 (fourth round) by clicking Add button at (229, 127) on .example > button
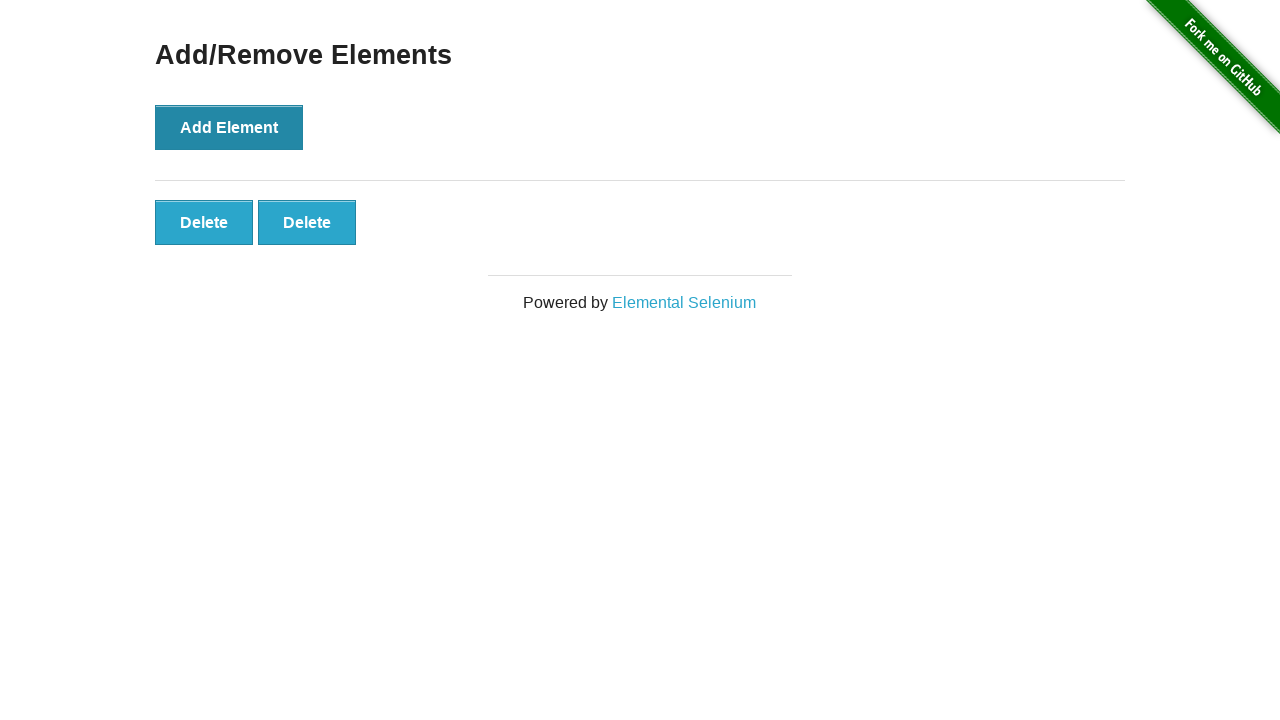

Added element 3 (fourth round) by clicking Add button at (229, 127) on .example > button
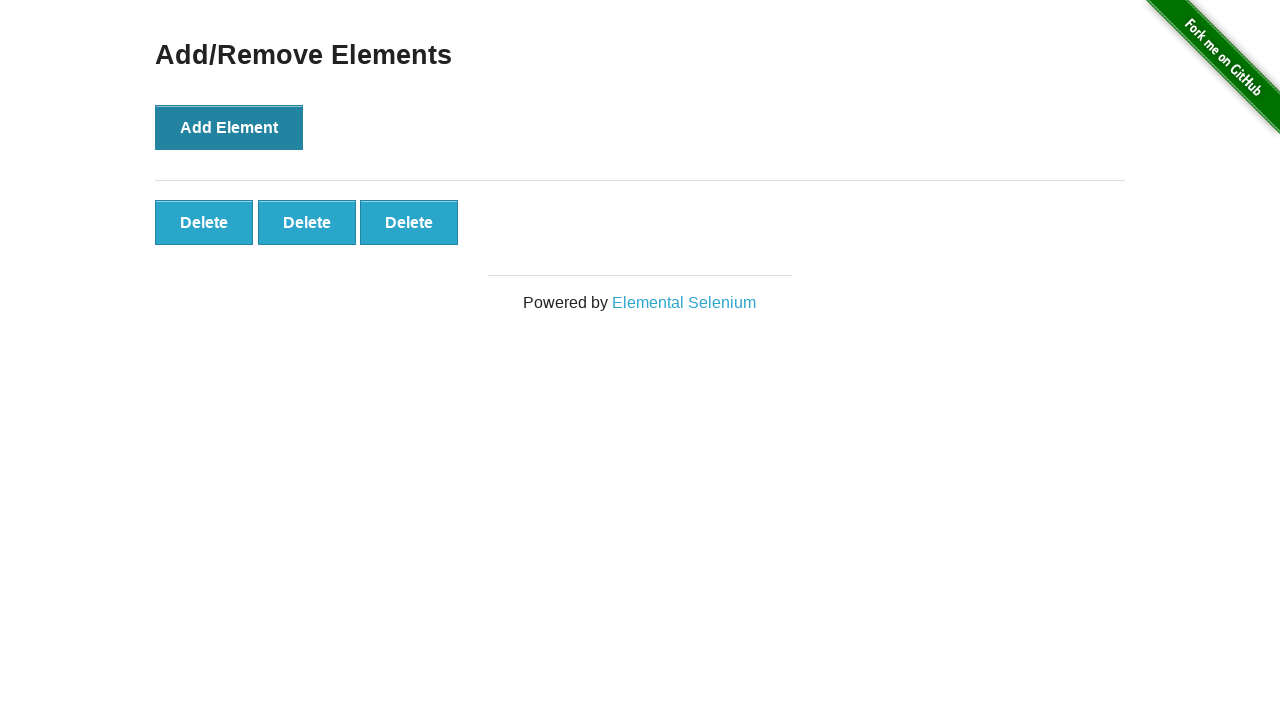

Added element 4 (fourth round) by clicking Add button at (229, 127) on .example > button
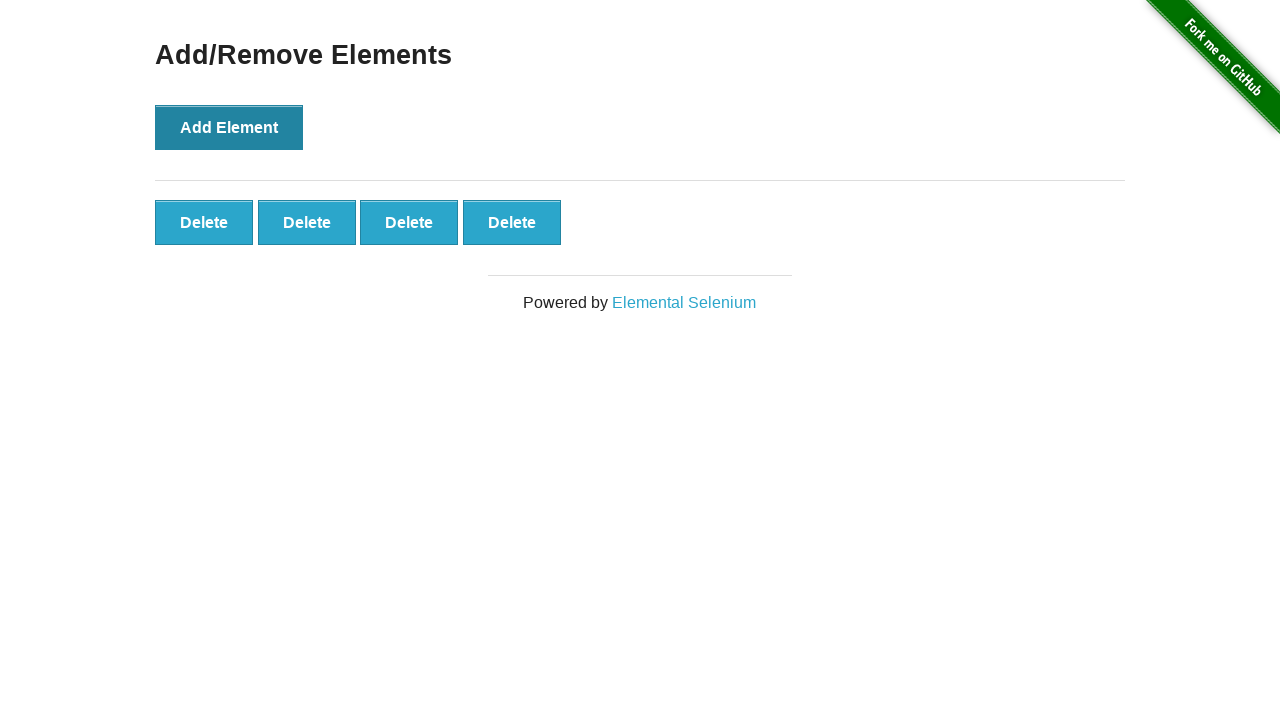

Added element 5 (fourth round) by clicking Add button at (229, 127) on .example > button
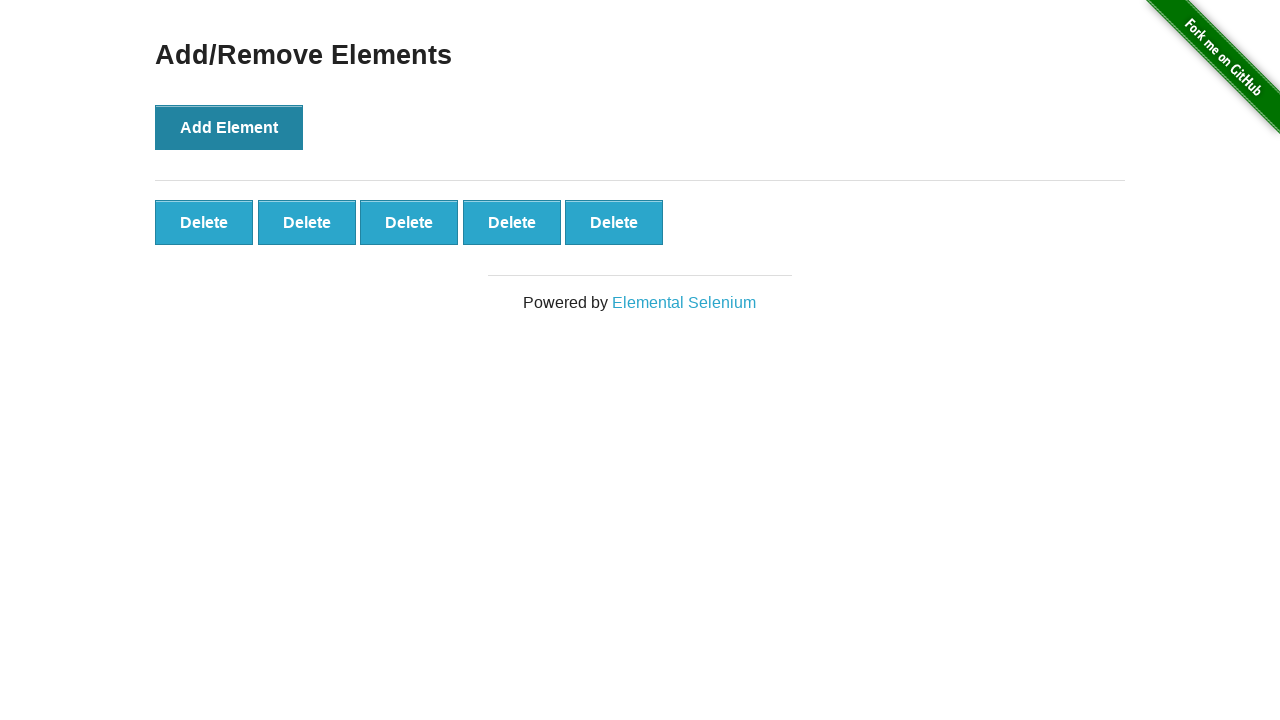

Removed element 1 (fourth round) by clicking on it at (204, 222) on .added-manually:nth-child(1)
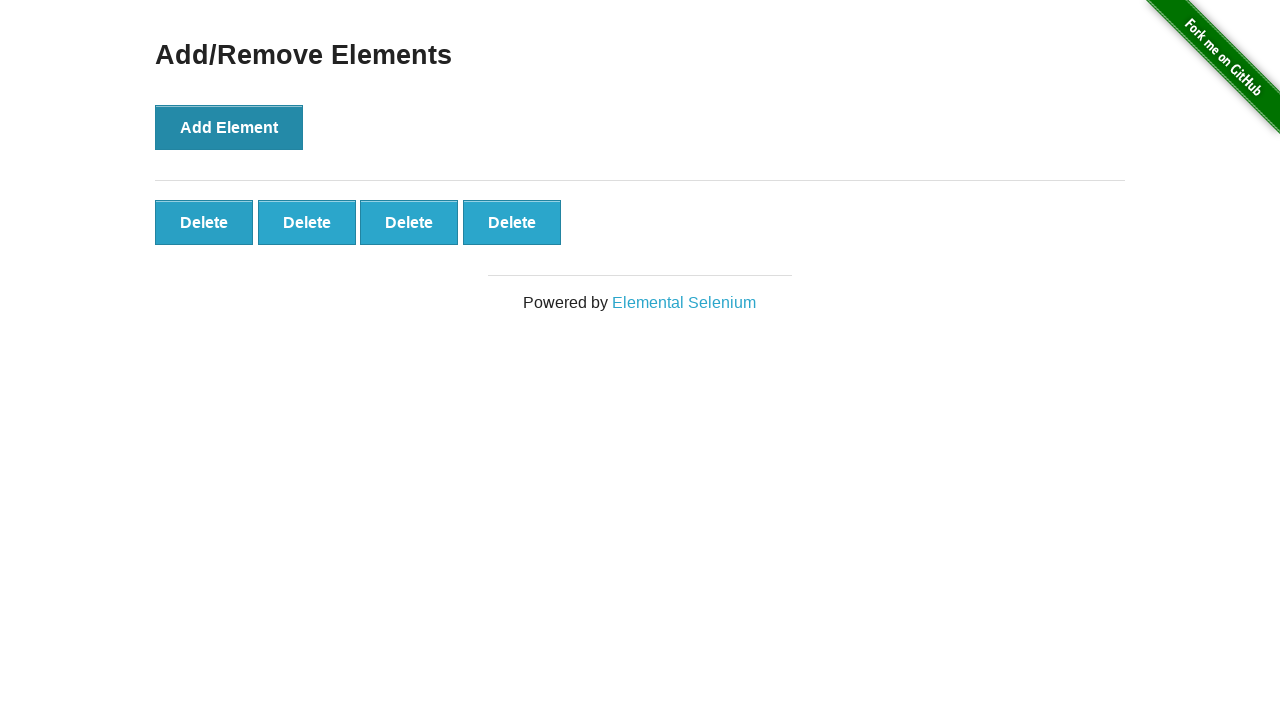

Removed element 2 (fourth round) by clicking on it at (204, 222) on .added-manually:nth-child(1)
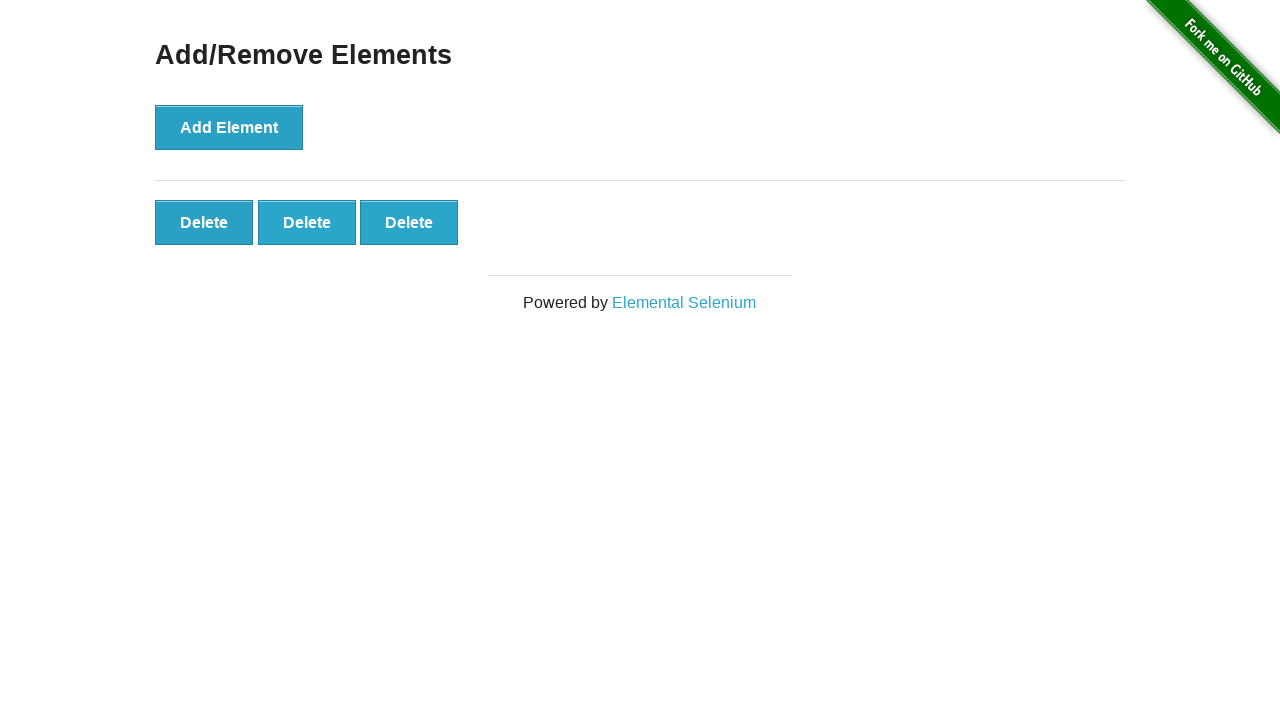

Removed element 3 (fourth round) by clicking on it at (204, 222) on .added-manually:nth-child(1)
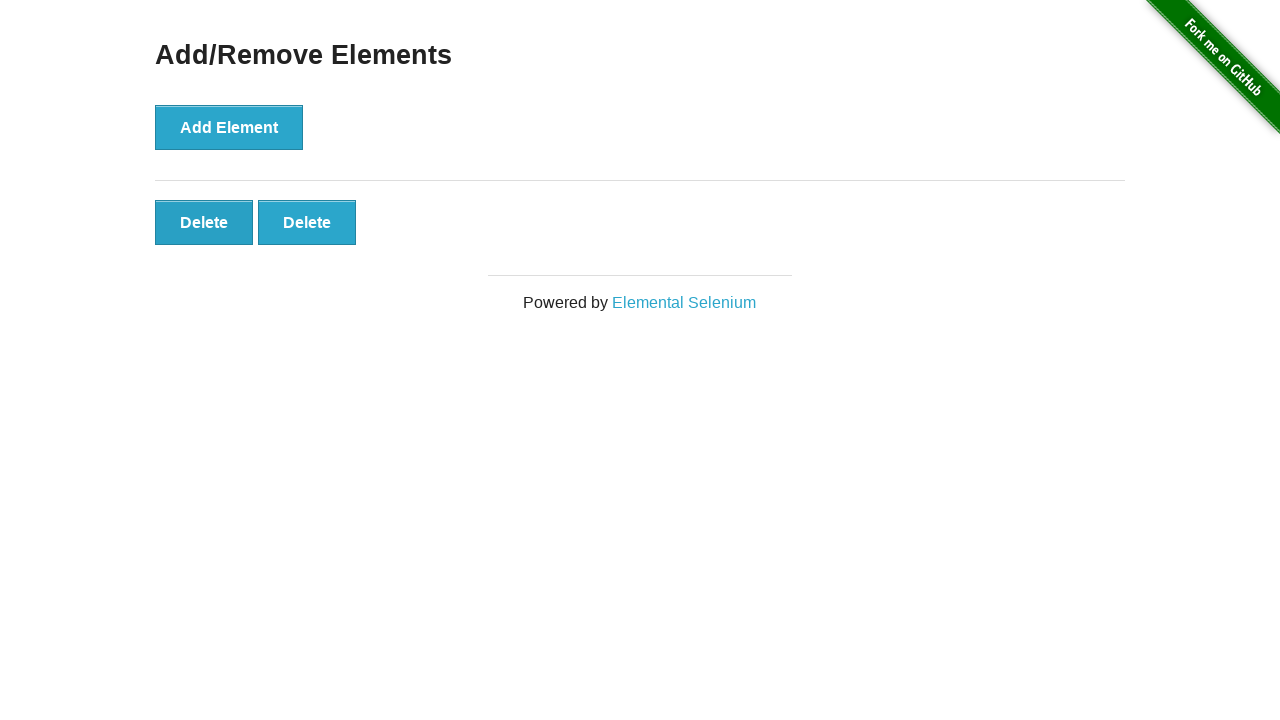

Removed element 4 (fourth round) by clicking on it at (204, 222) on .added-manually:nth-child(1)
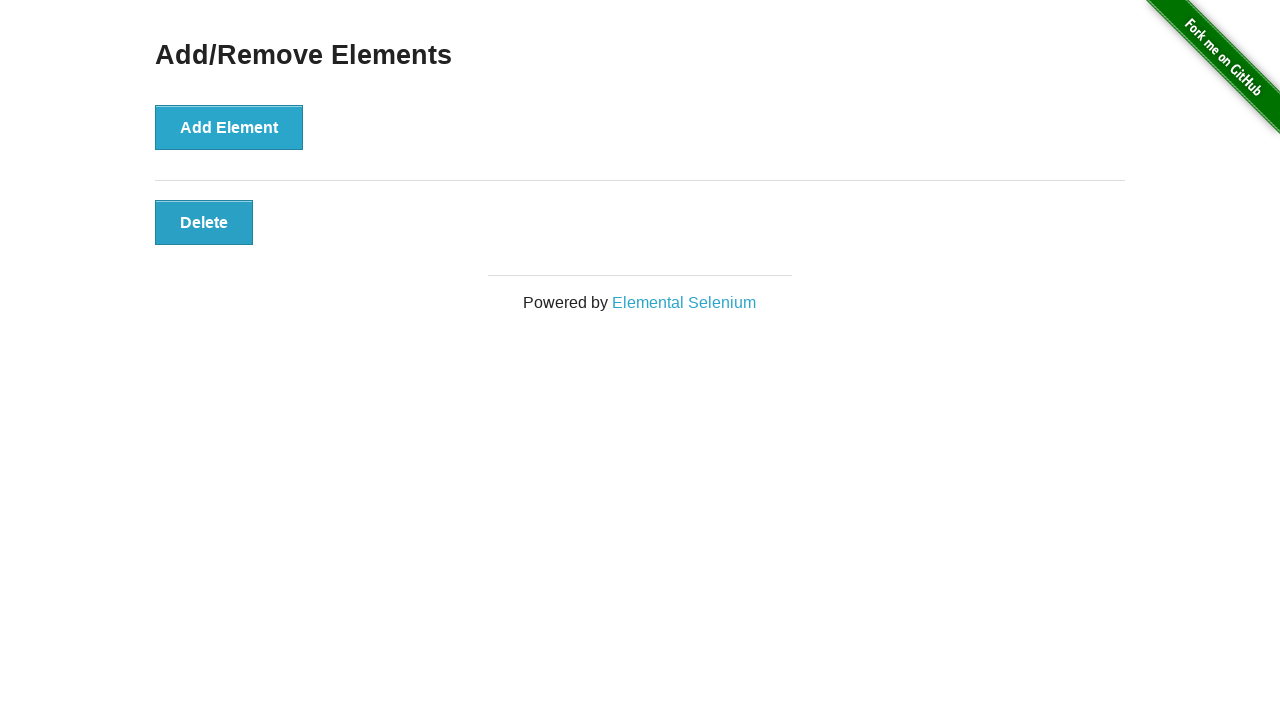

Removed element 5 (fourth round) by clicking on it at (204, 222) on .added-manually
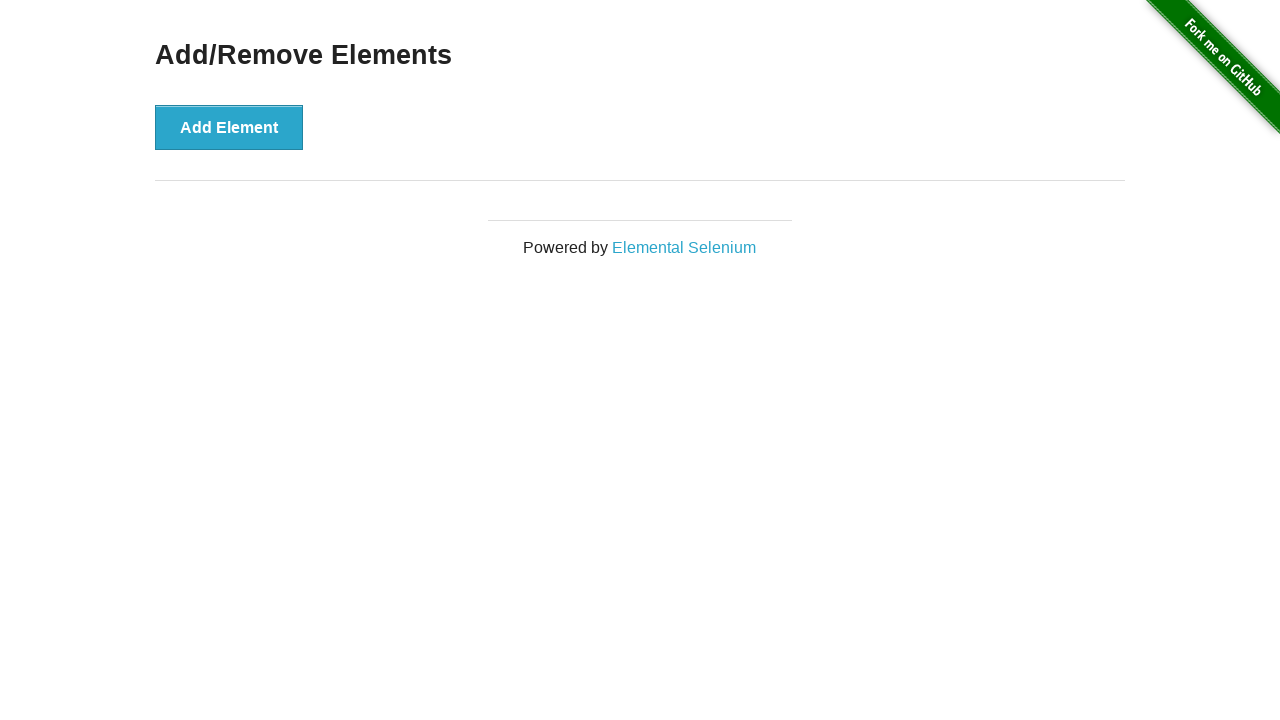

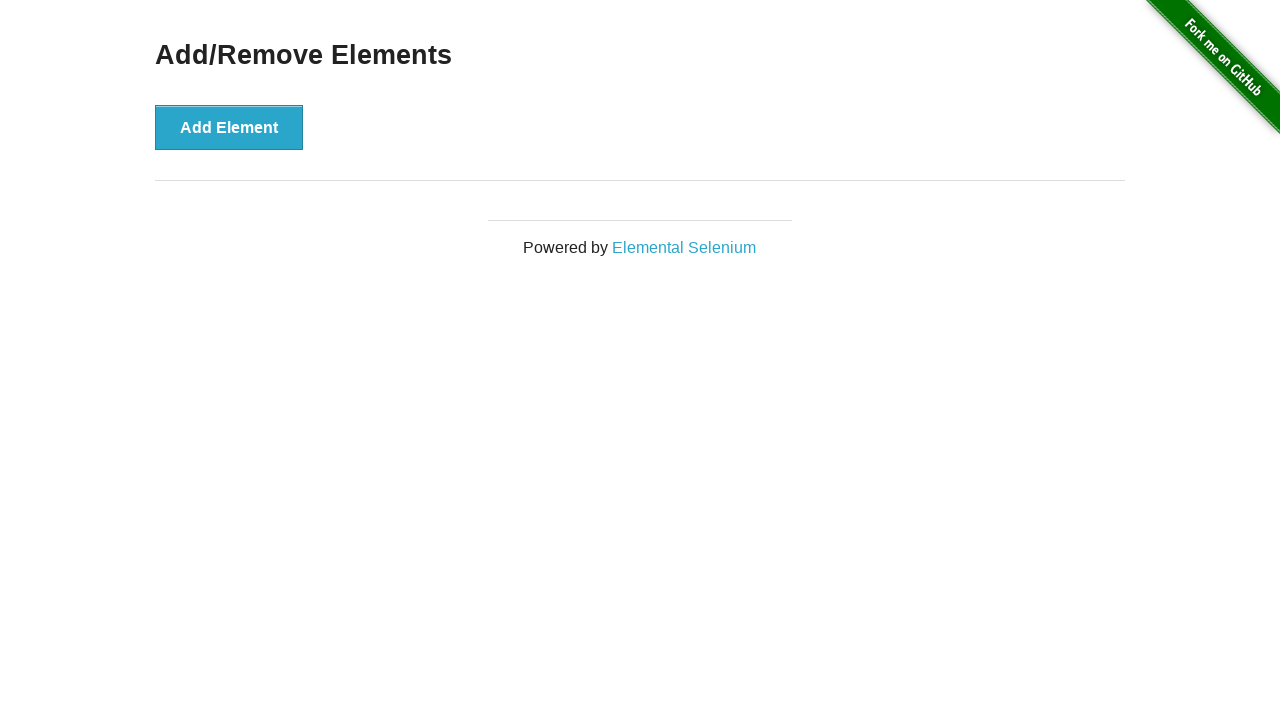